Tests clicking multiple footer links that open in new tabs using keyboard shortcut (Ctrl+Enter), then switches through all opened browser tabs/windows to verify they loaded.

Starting URL: https://www.rahulshettyacademy.com/AutomationPractice/

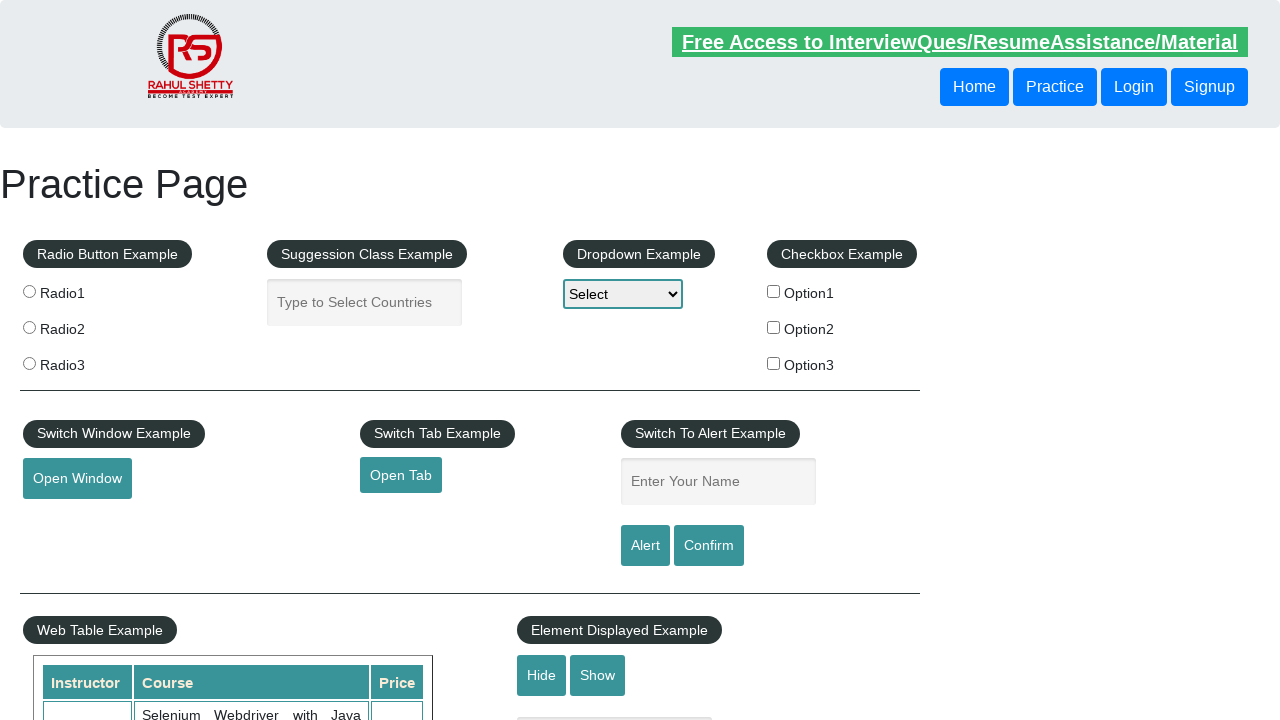

Set viewport size to 1920x1080
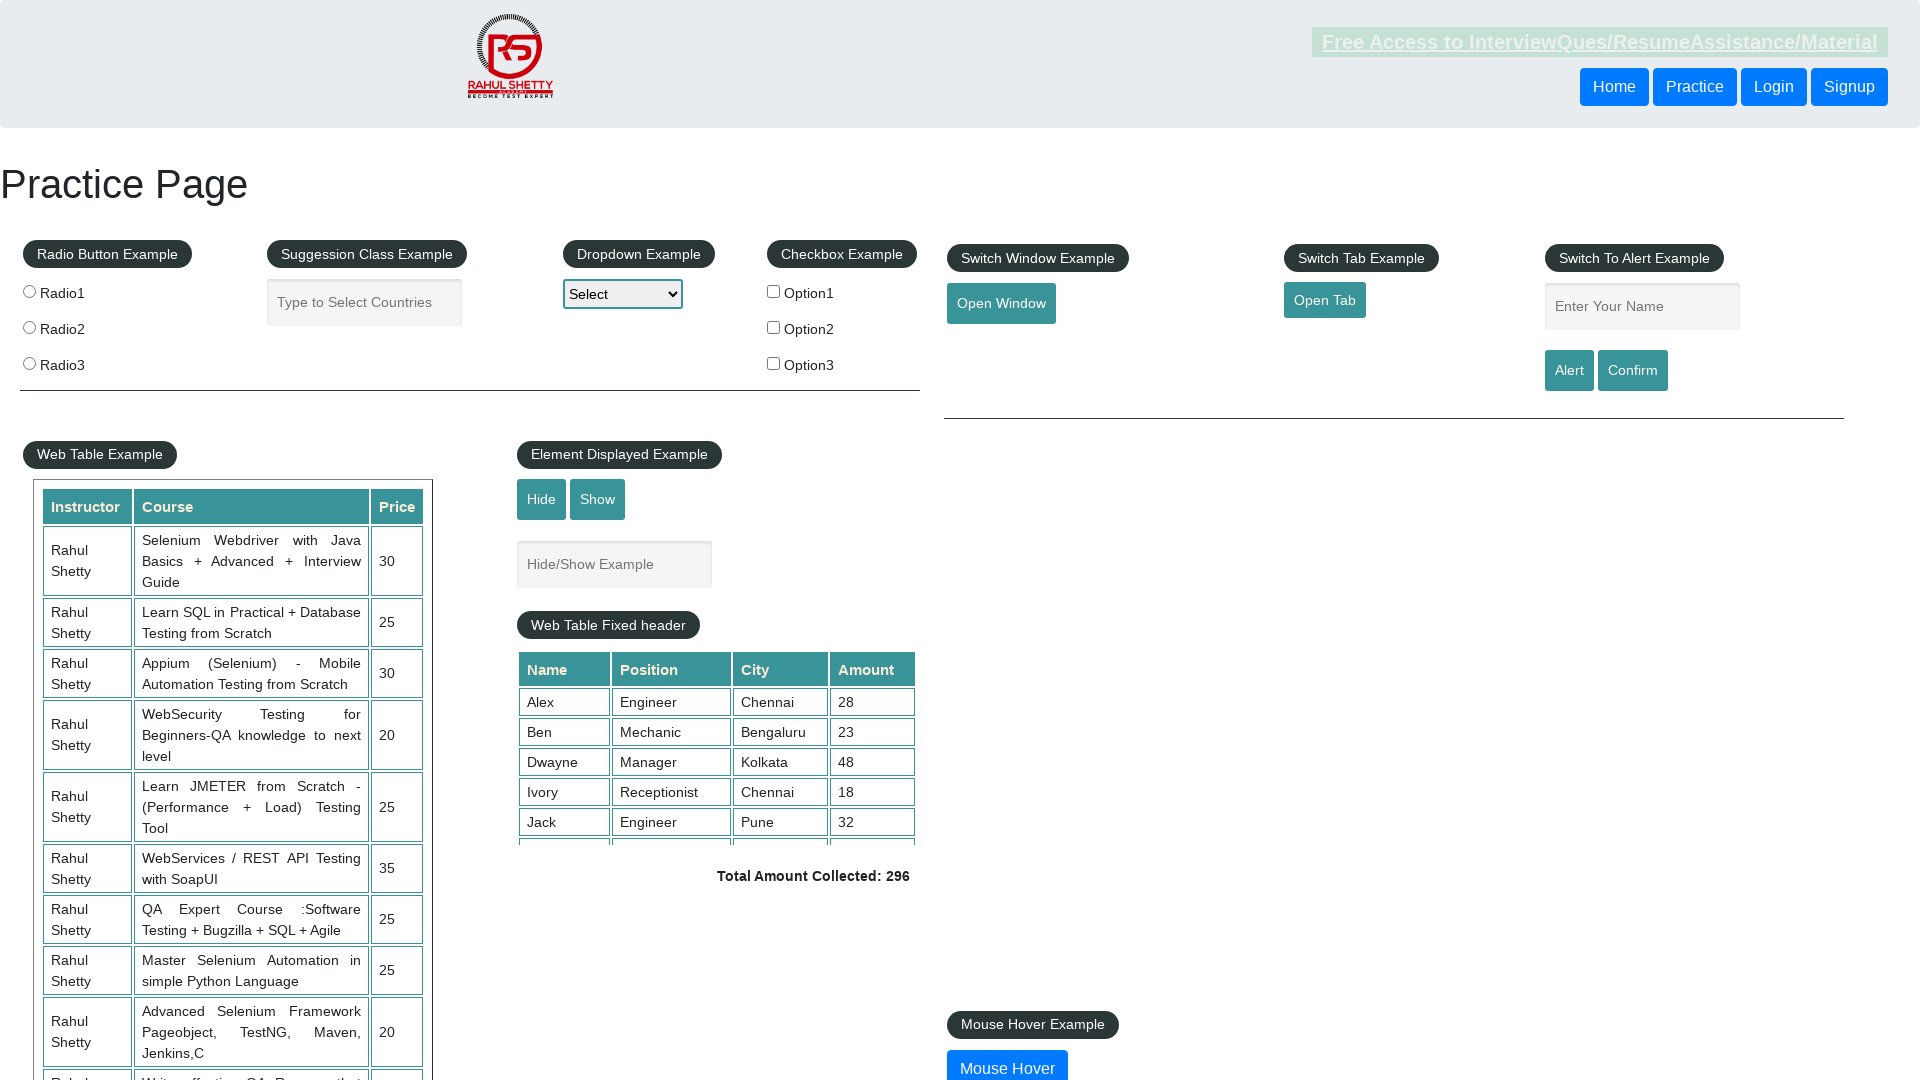

Footer element #gf-BIG became visible
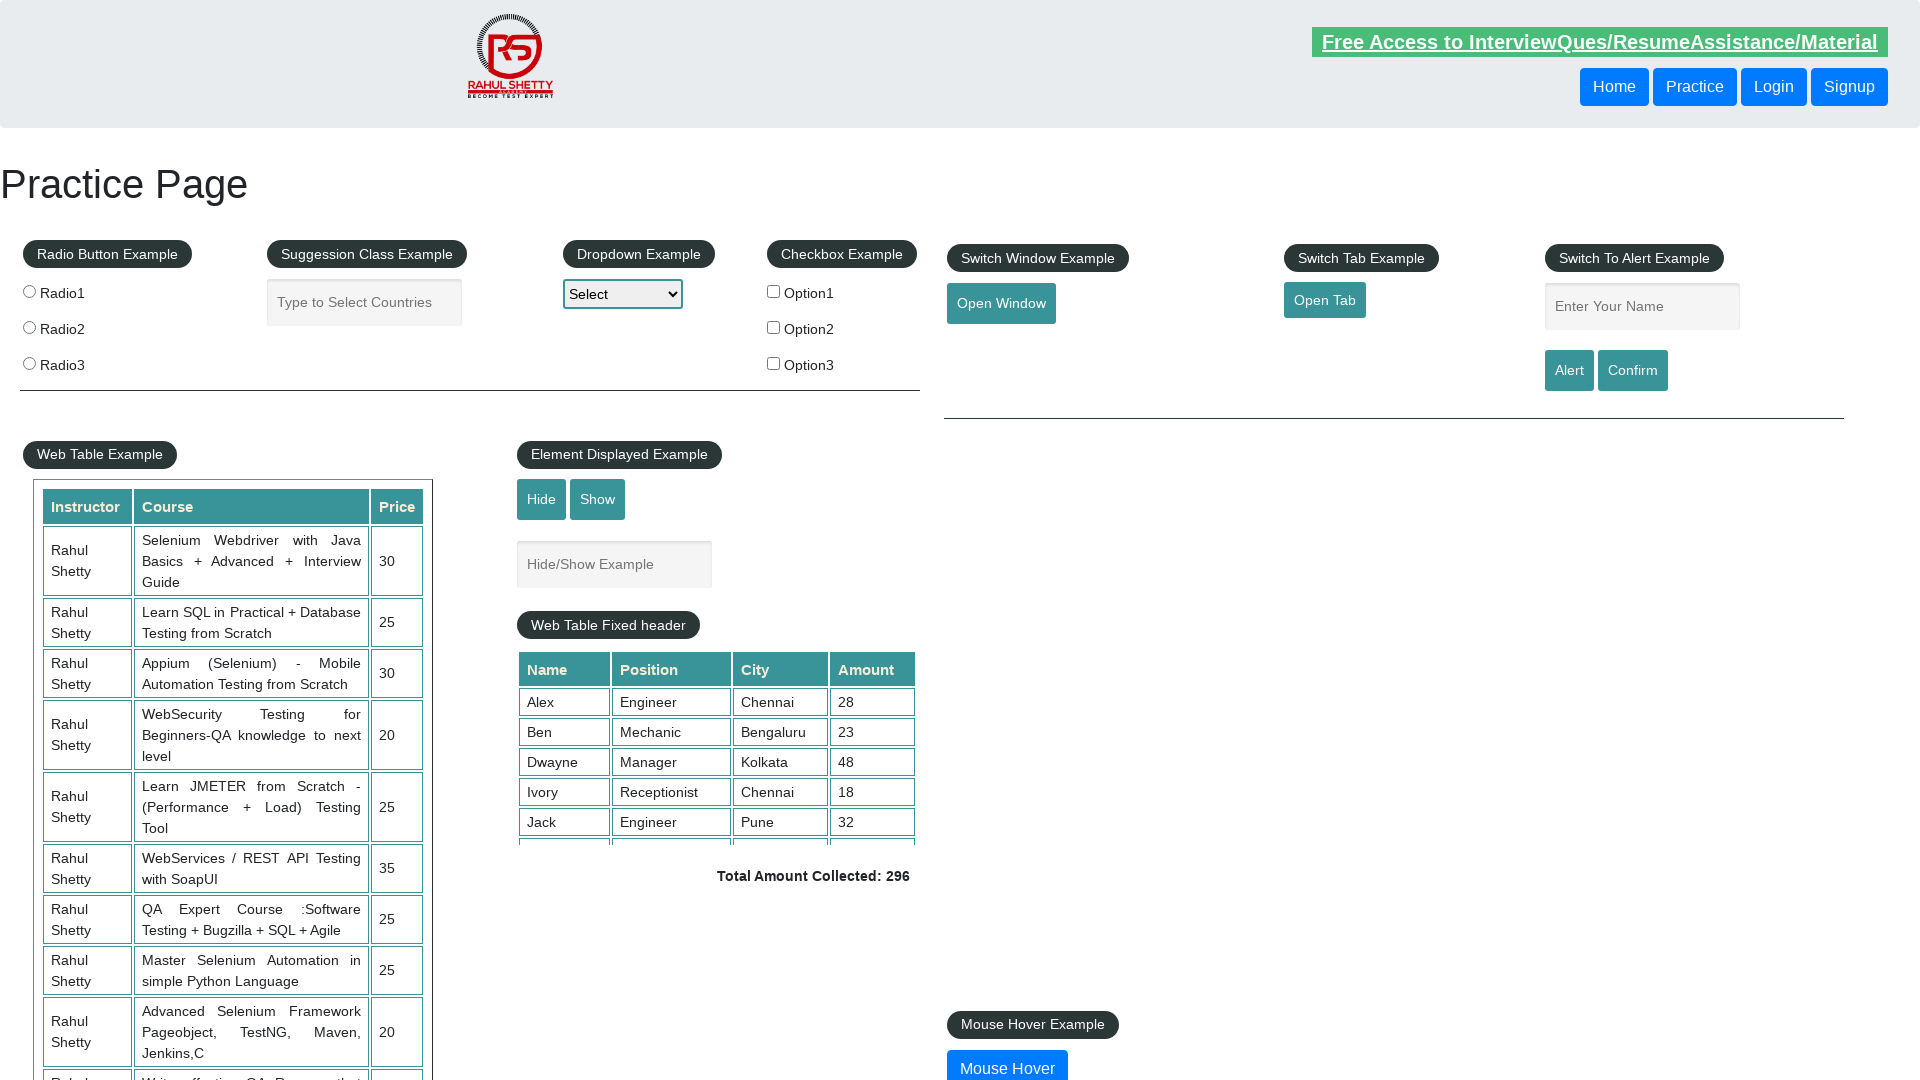

Located first column of footer
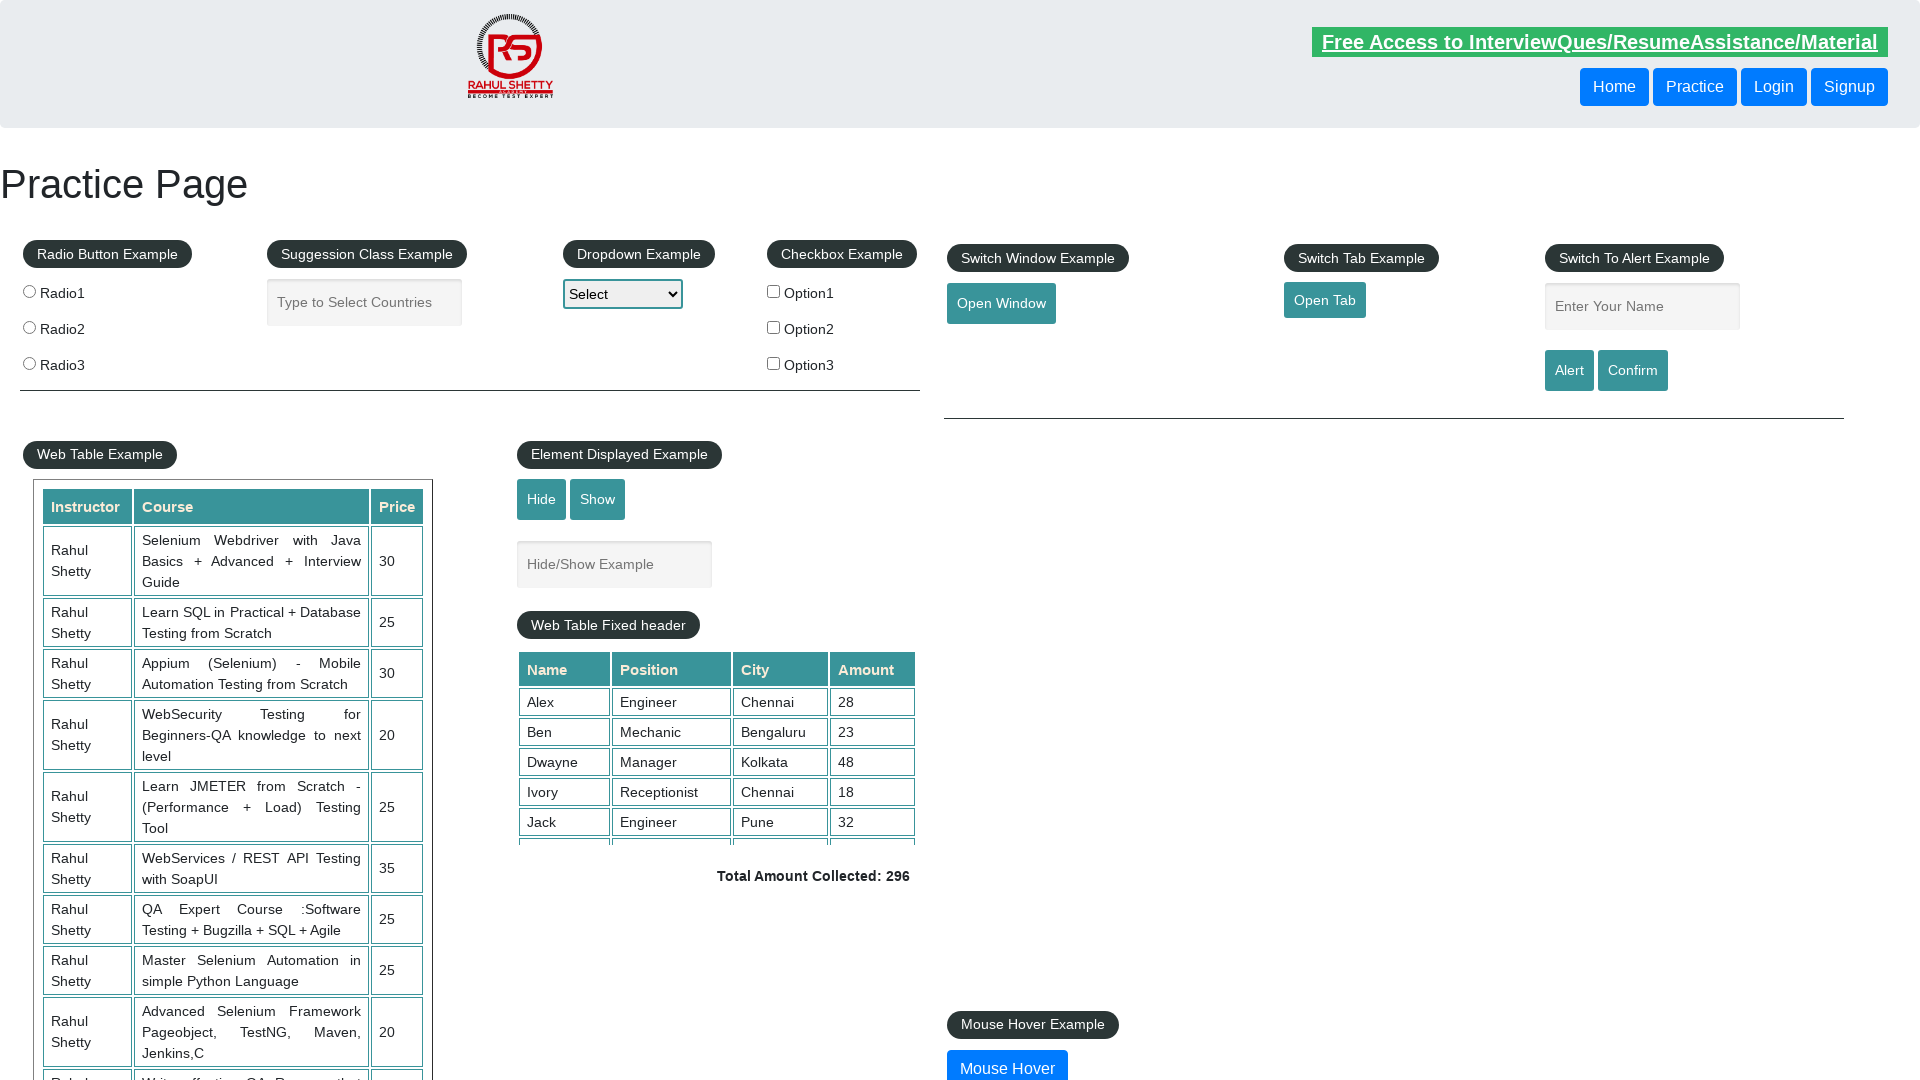

Found 5 links in first column of footer
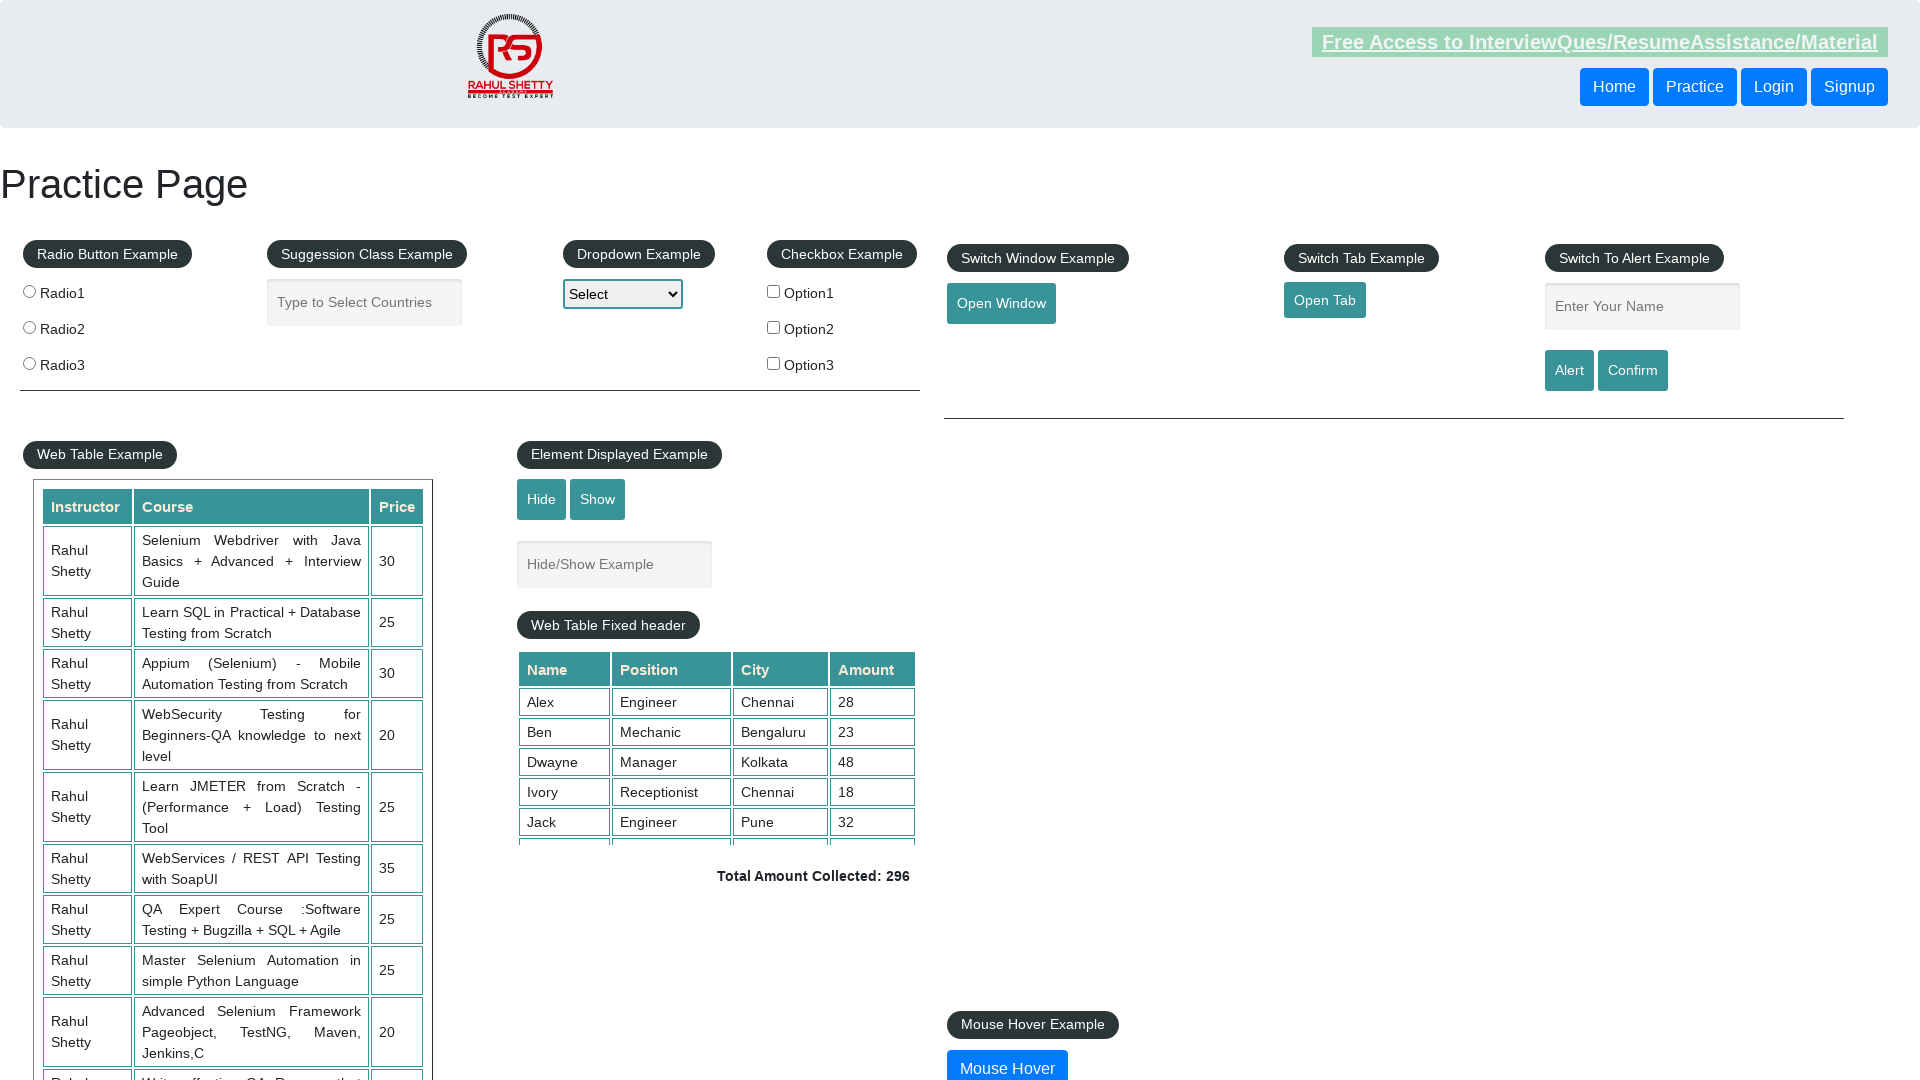

Clicked link 1 with Ctrl+Click to open in new tab at (68, 880) on //*[@id='gf-BIG']/table/tbody/tr/td[1]/ul >> a >> nth=1
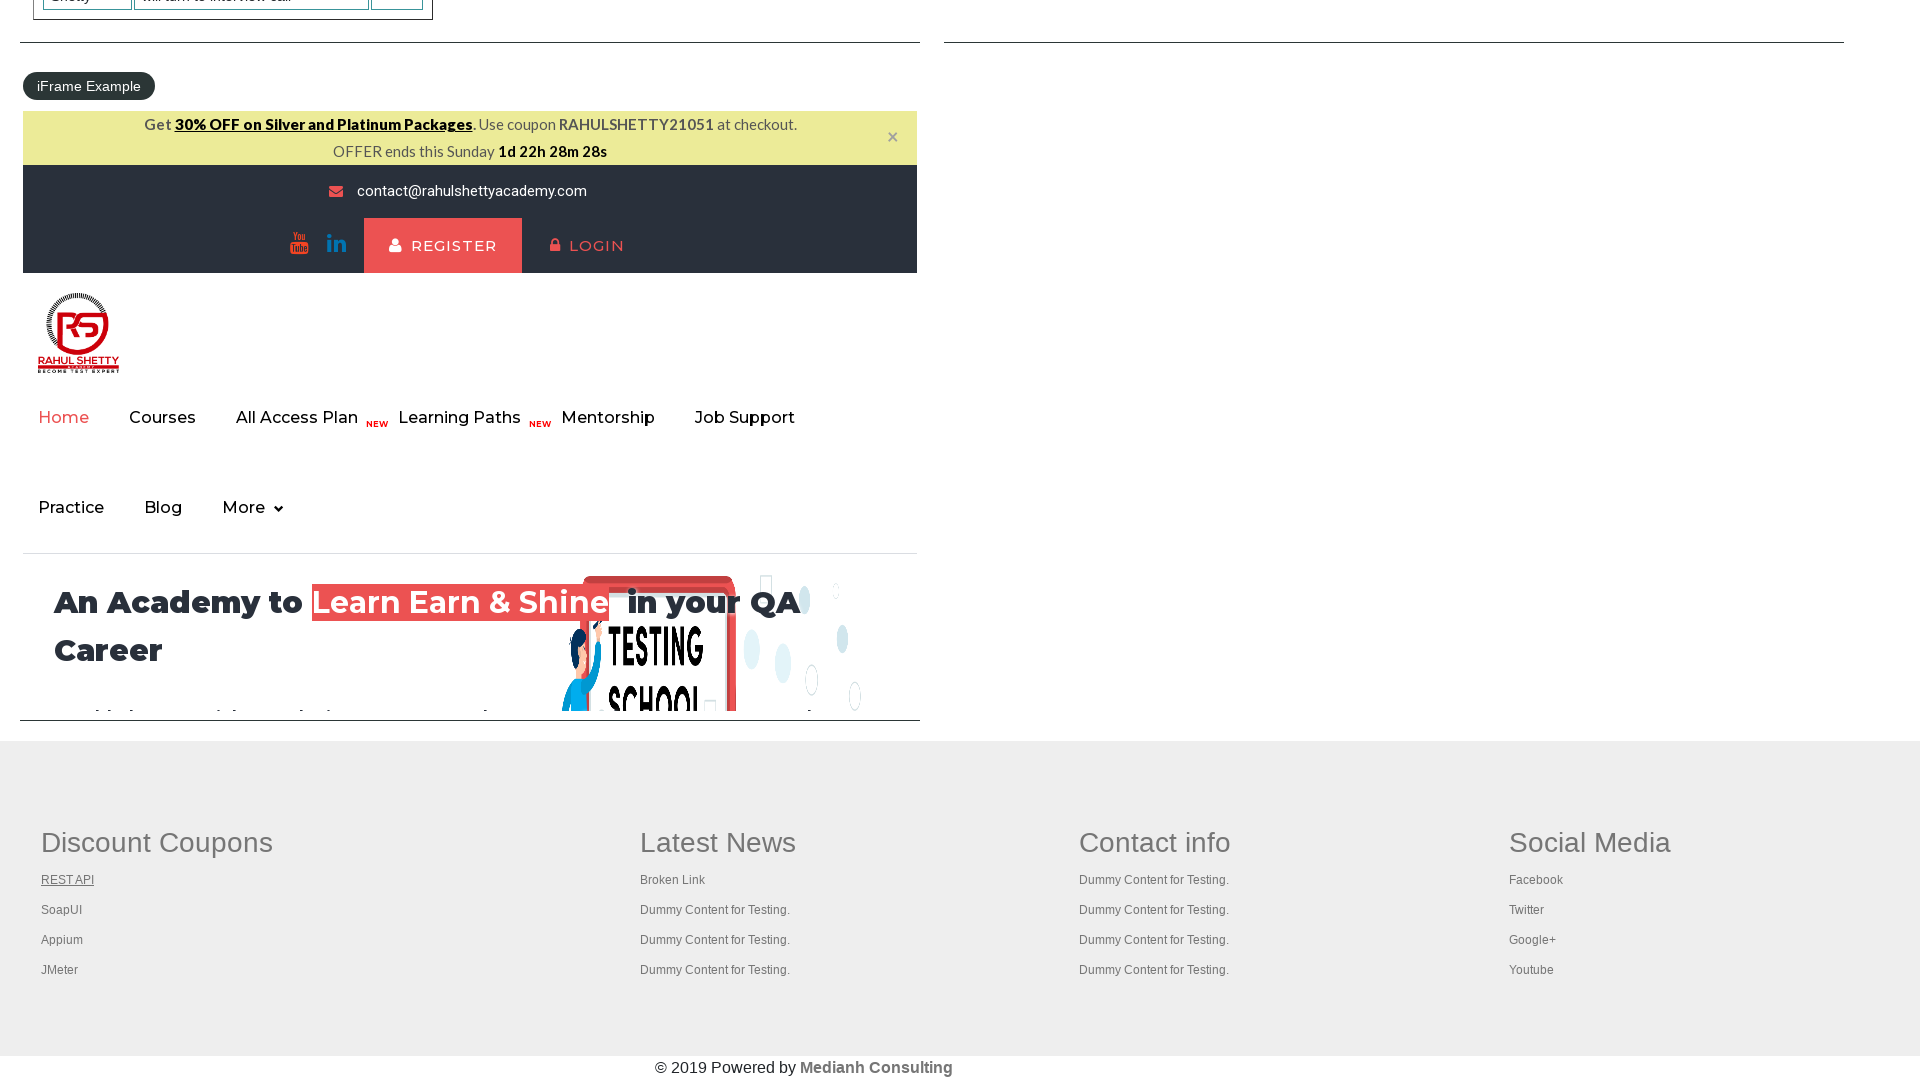

Clicked link 2 with Ctrl+Click to open in new tab at (62, 910) on //*[@id='gf-BIG']/table/tbody/tr/td[1]/ul >> a >> nth=2
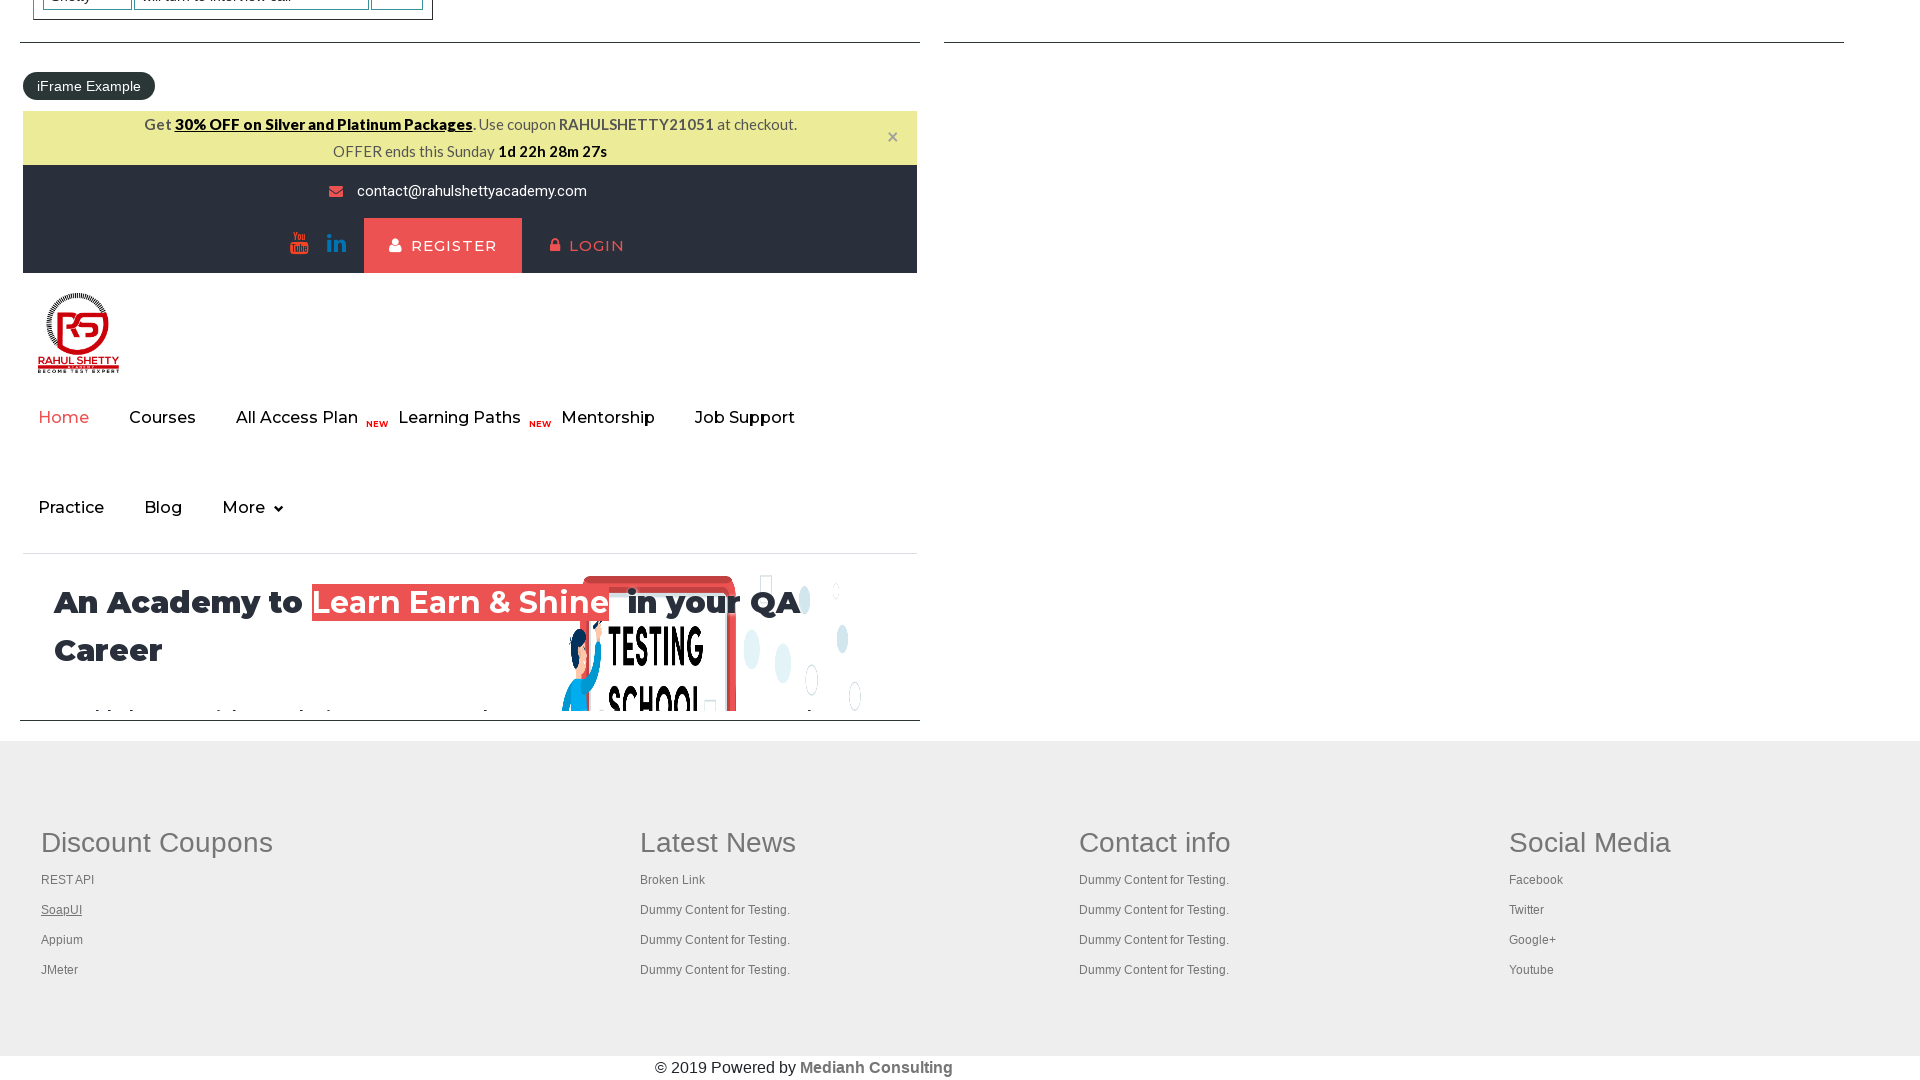

Clicked link 3 with Ctrl+Click to open in new tab at (62, 940) on //*[@id='gf-BIG']/table/tbody/tr/td[1]/ul >> a >> nth=3
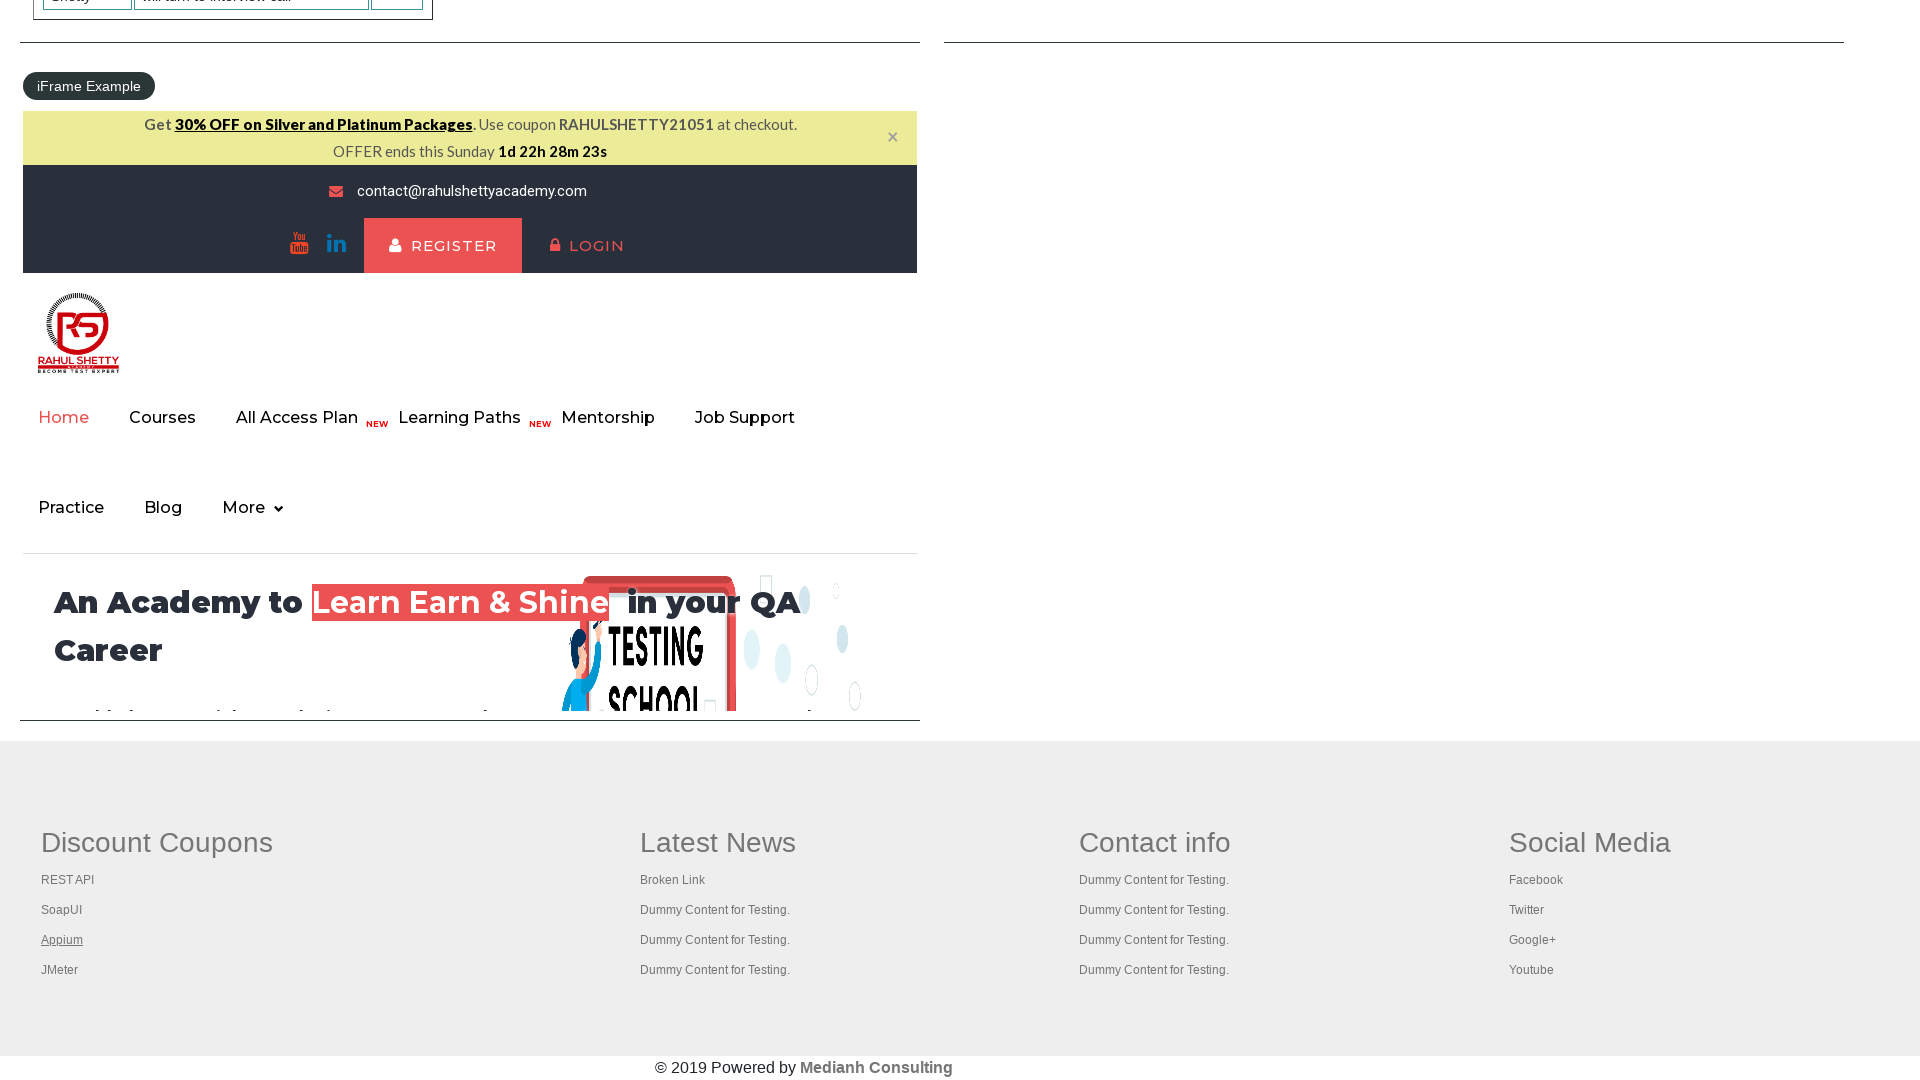

Clicked link 4 with Ctrl+Click to open in new tab at (60, 970) on //*[@id='gf-BIG']/table/tbody/tr/td[1]/ul >> a >> nth=4
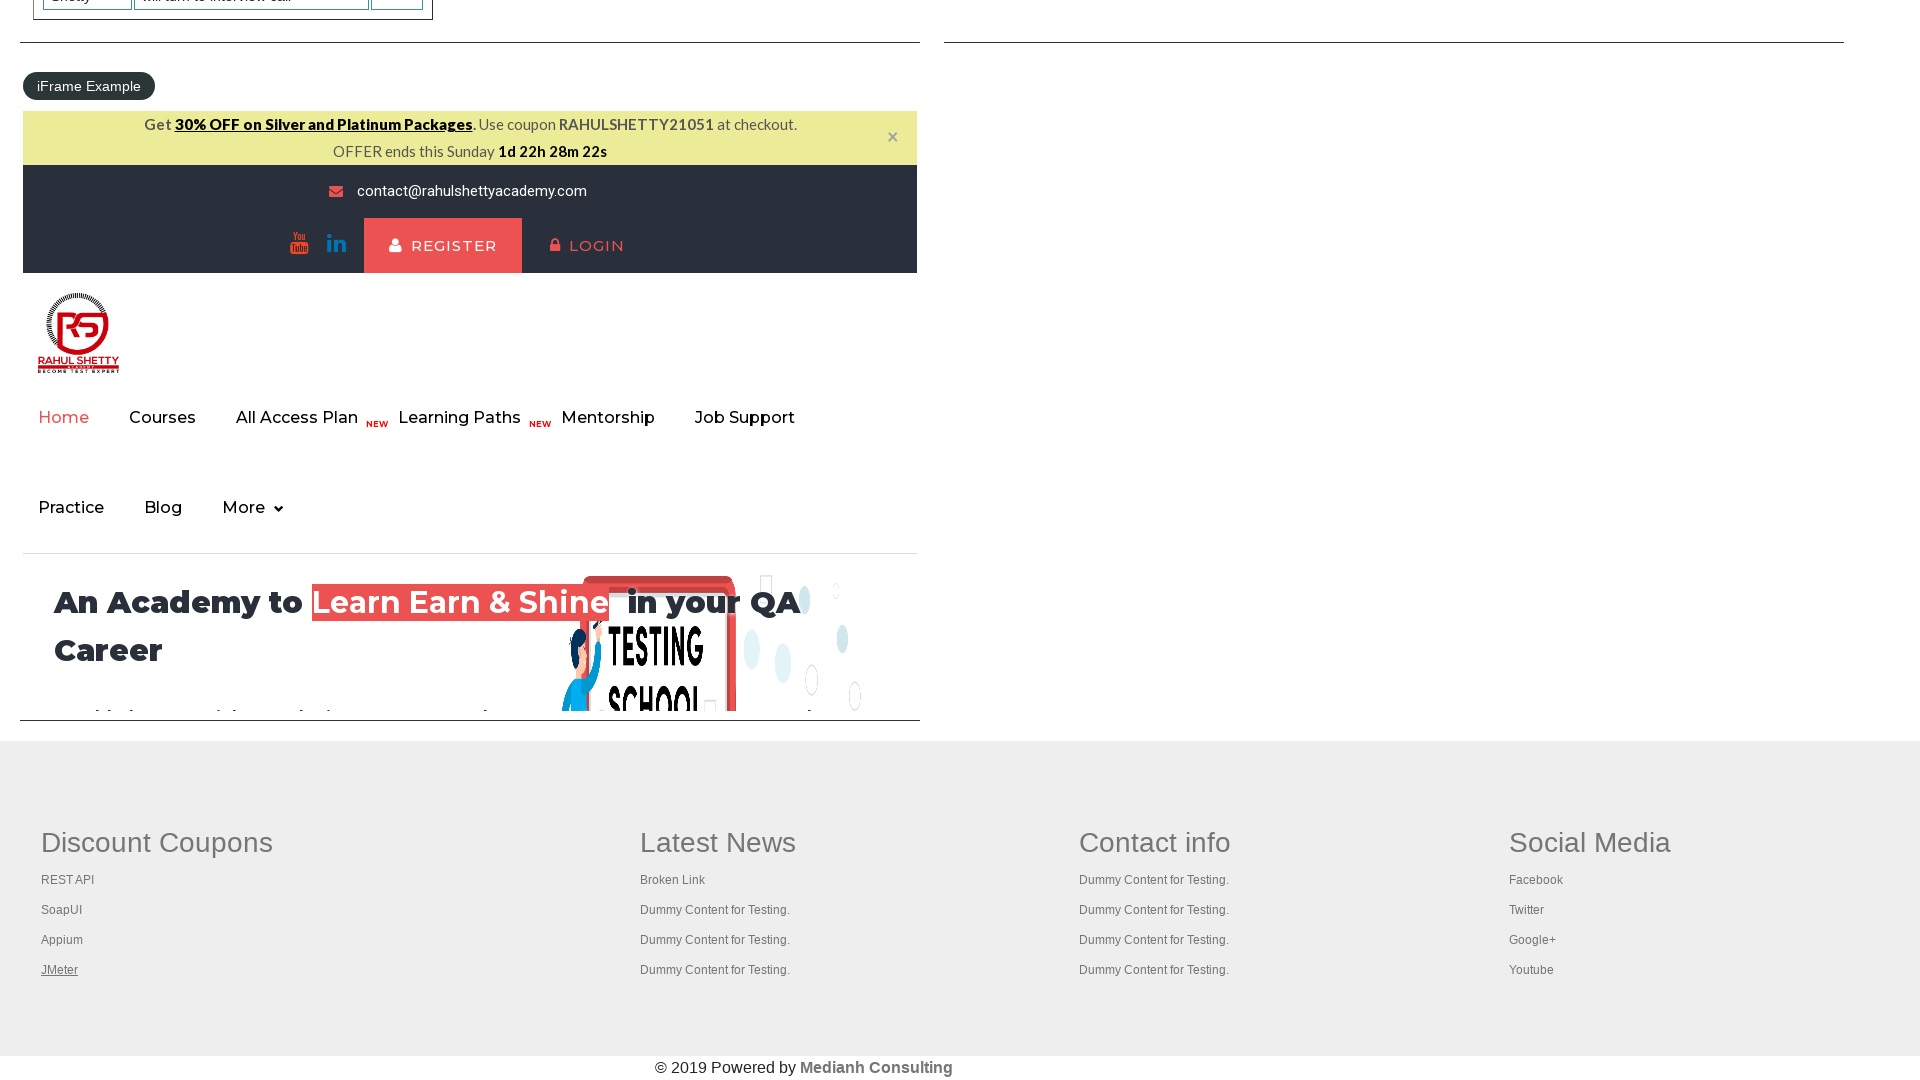

Waited 1000ms for all tabs to open
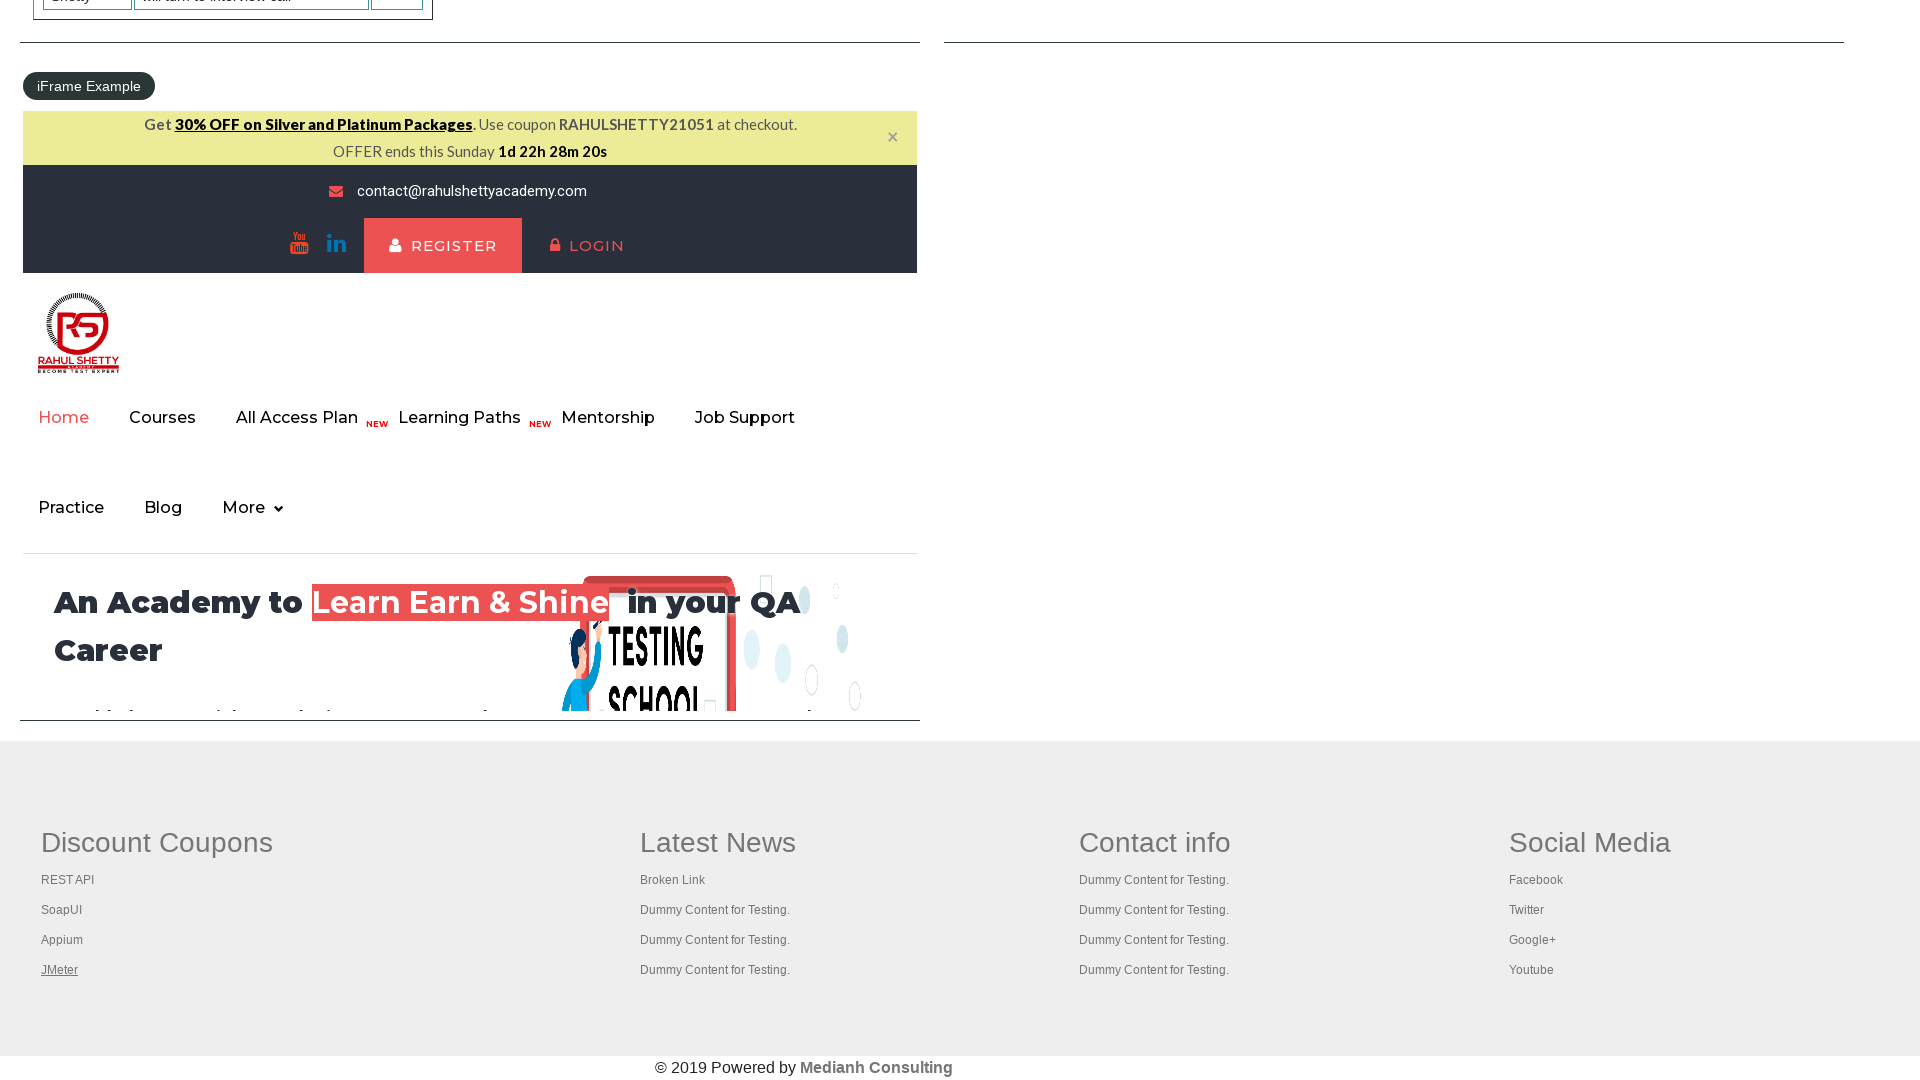

Retrieved all 5 browser tabs/pages from context
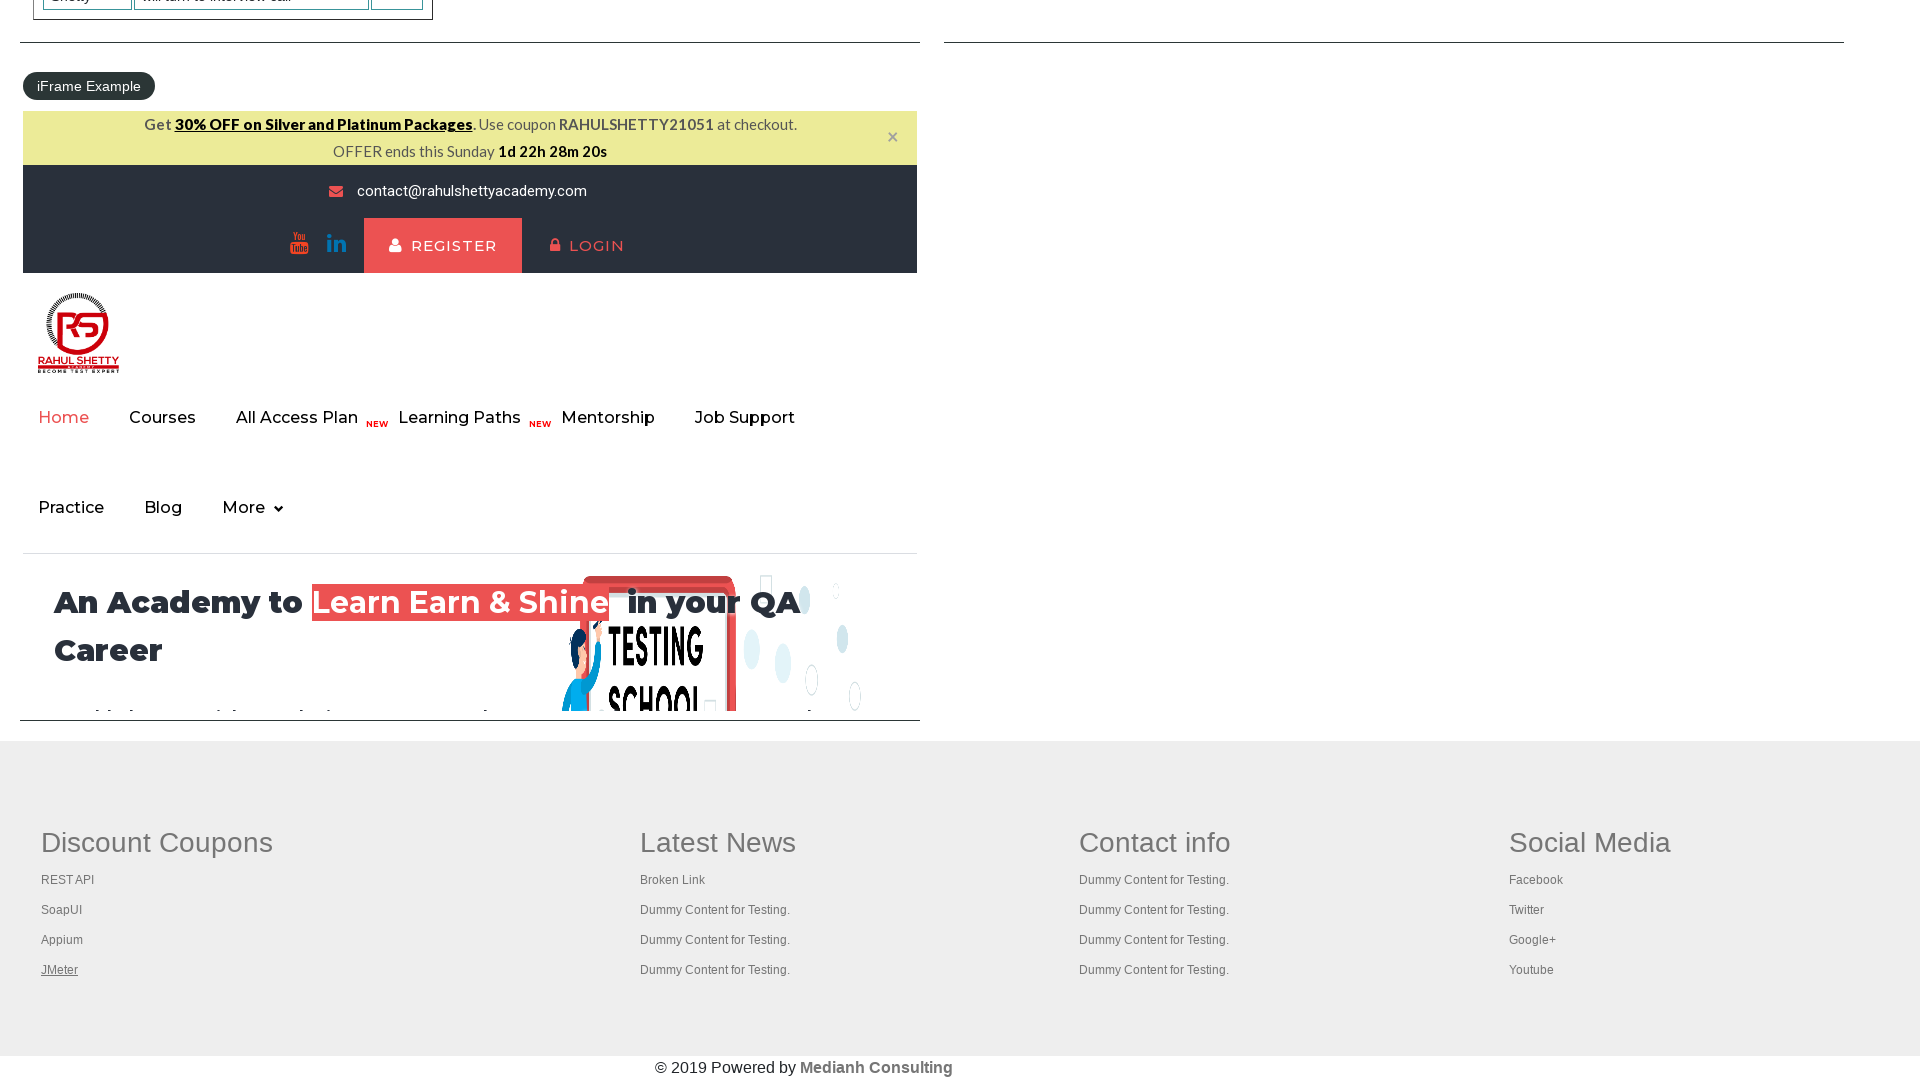

Brought tab to front
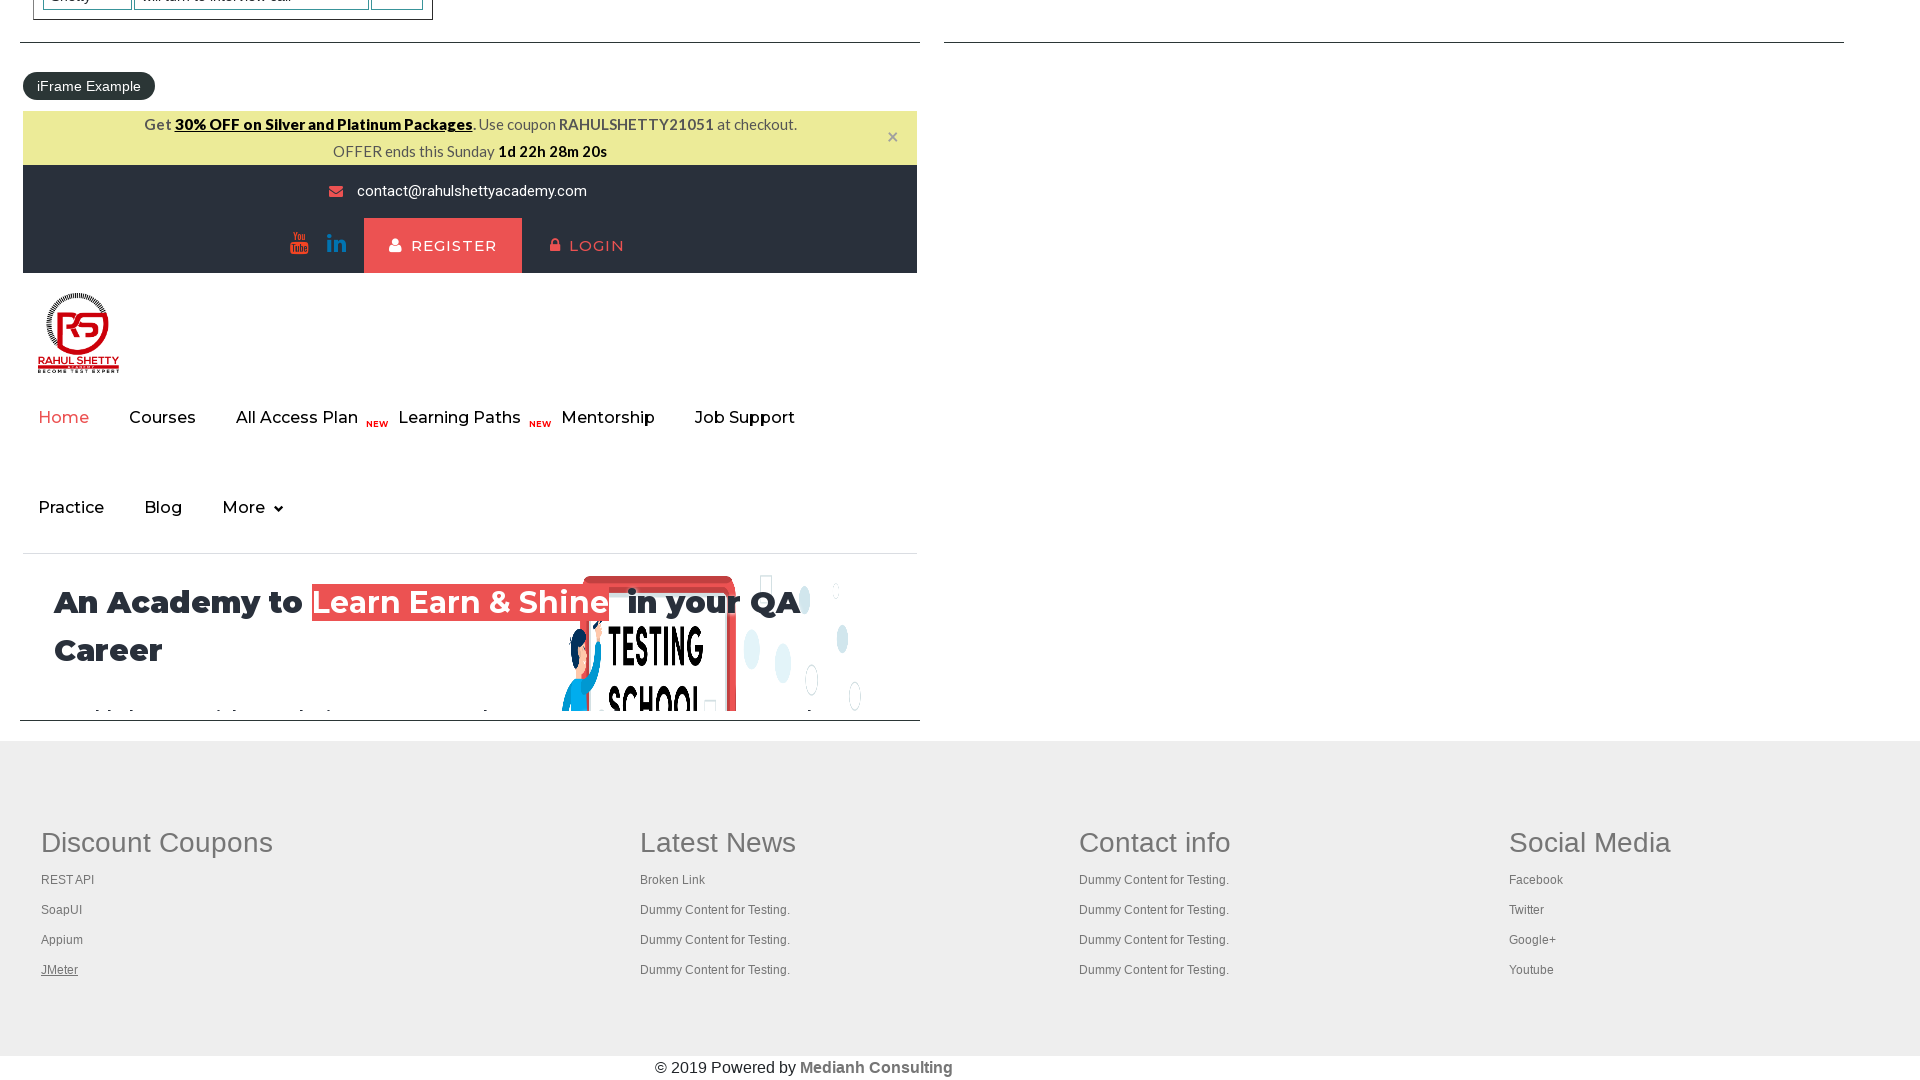

Tab fully loaded (domcontentloaded state reached)
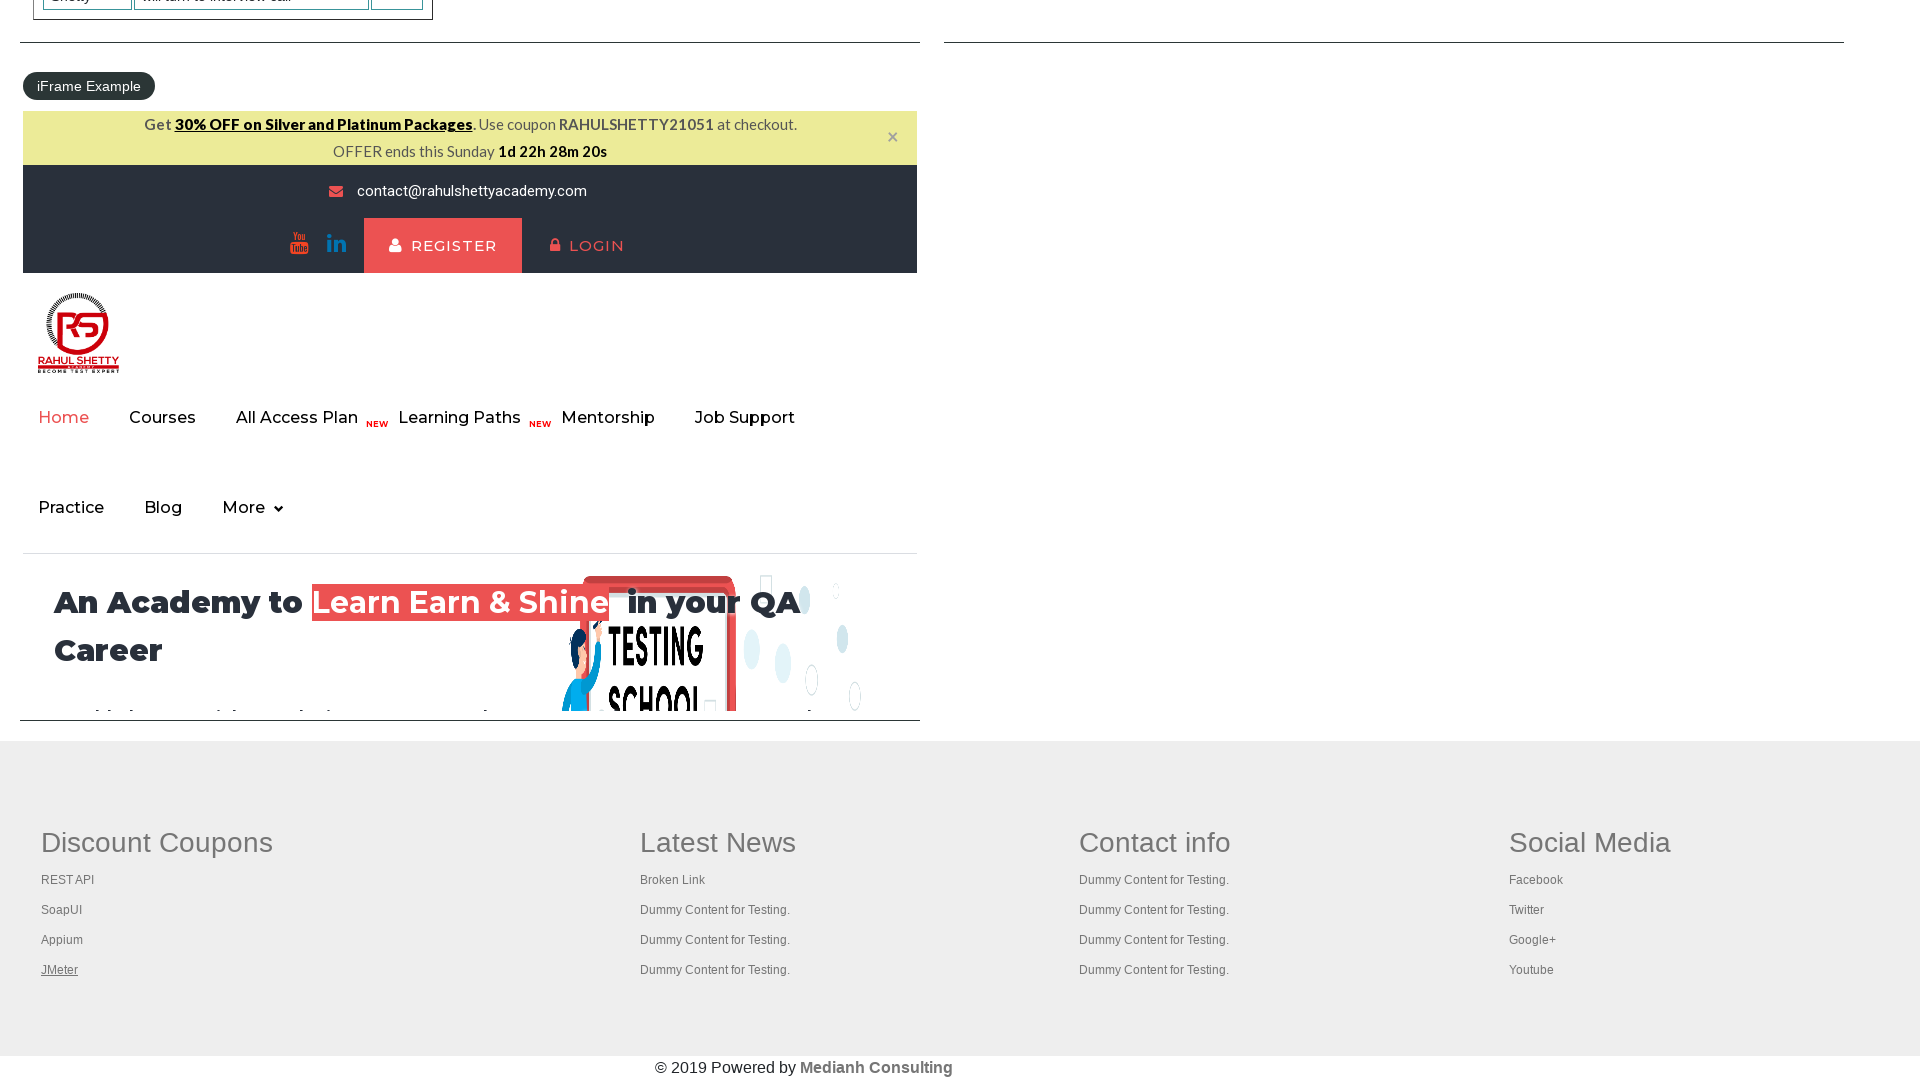

Brought tab to front
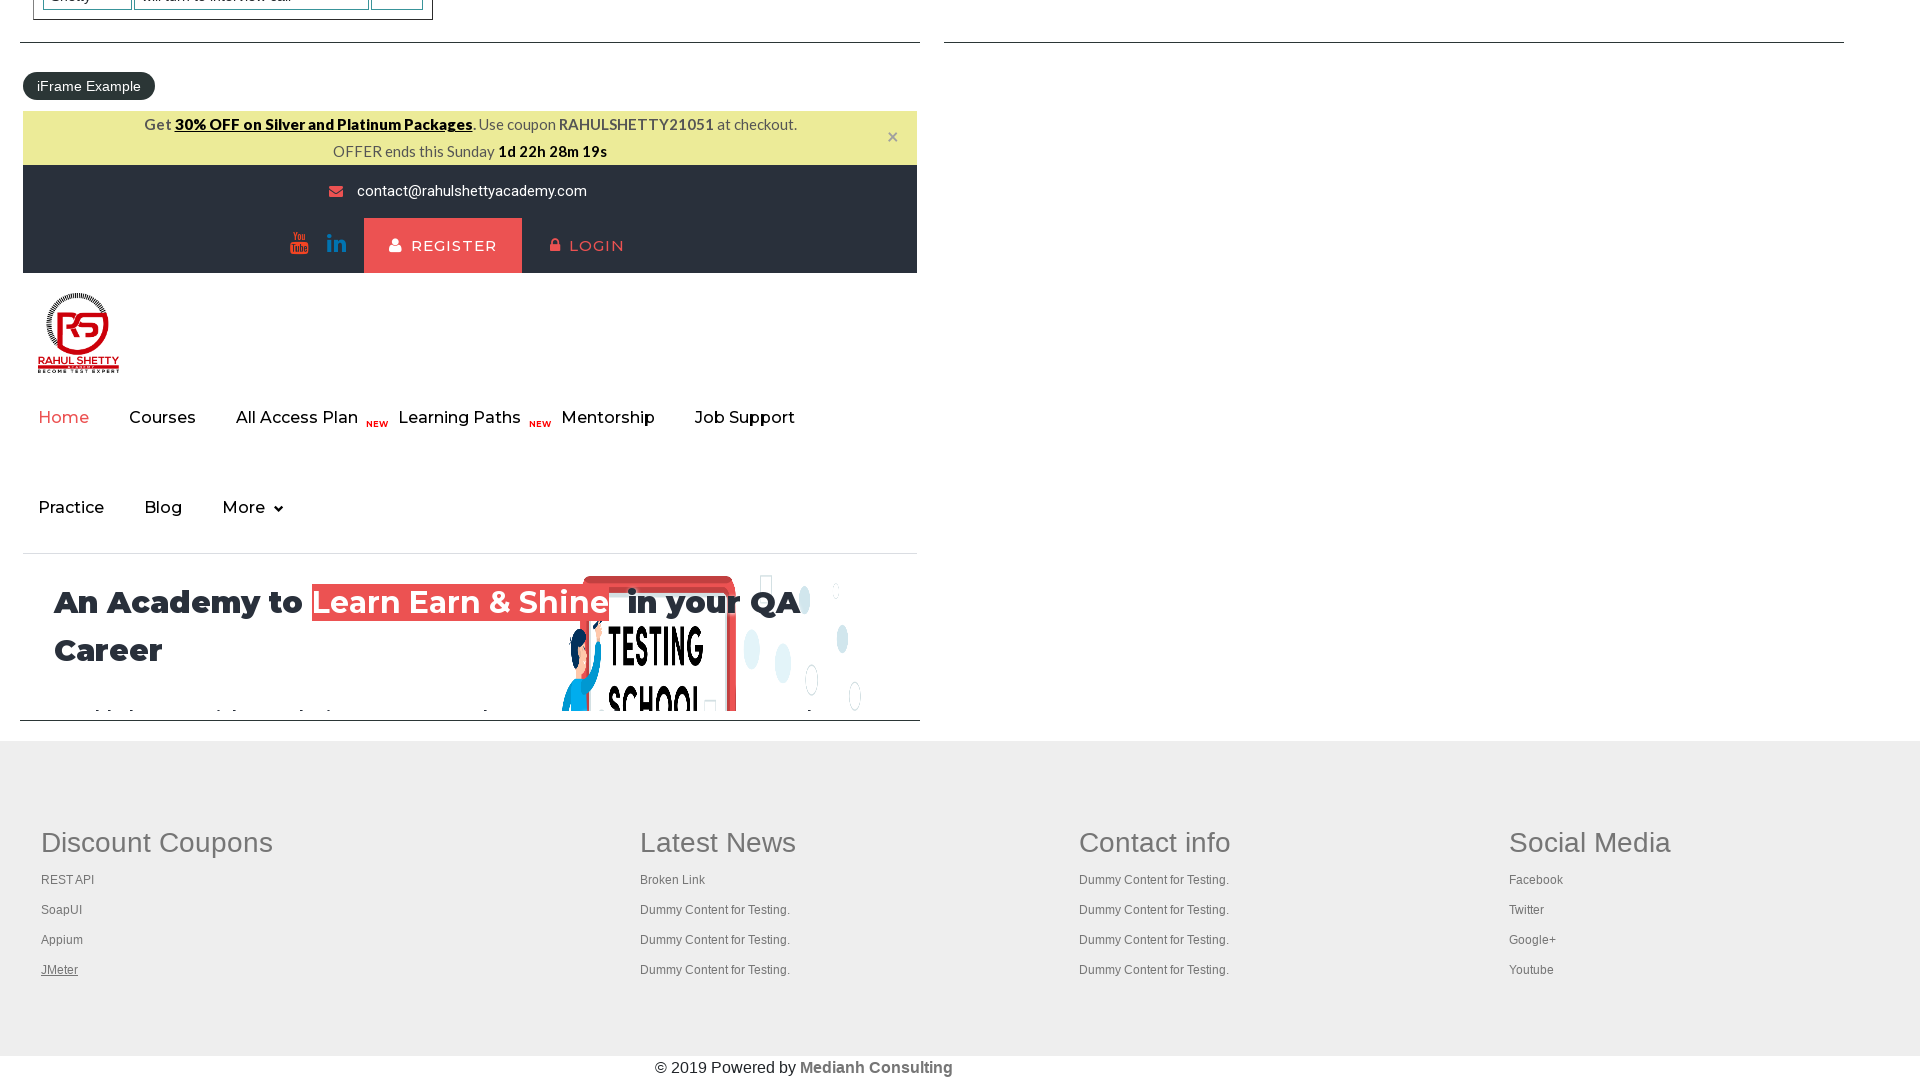

Tab fully loaded (domcontentloaded state reached)
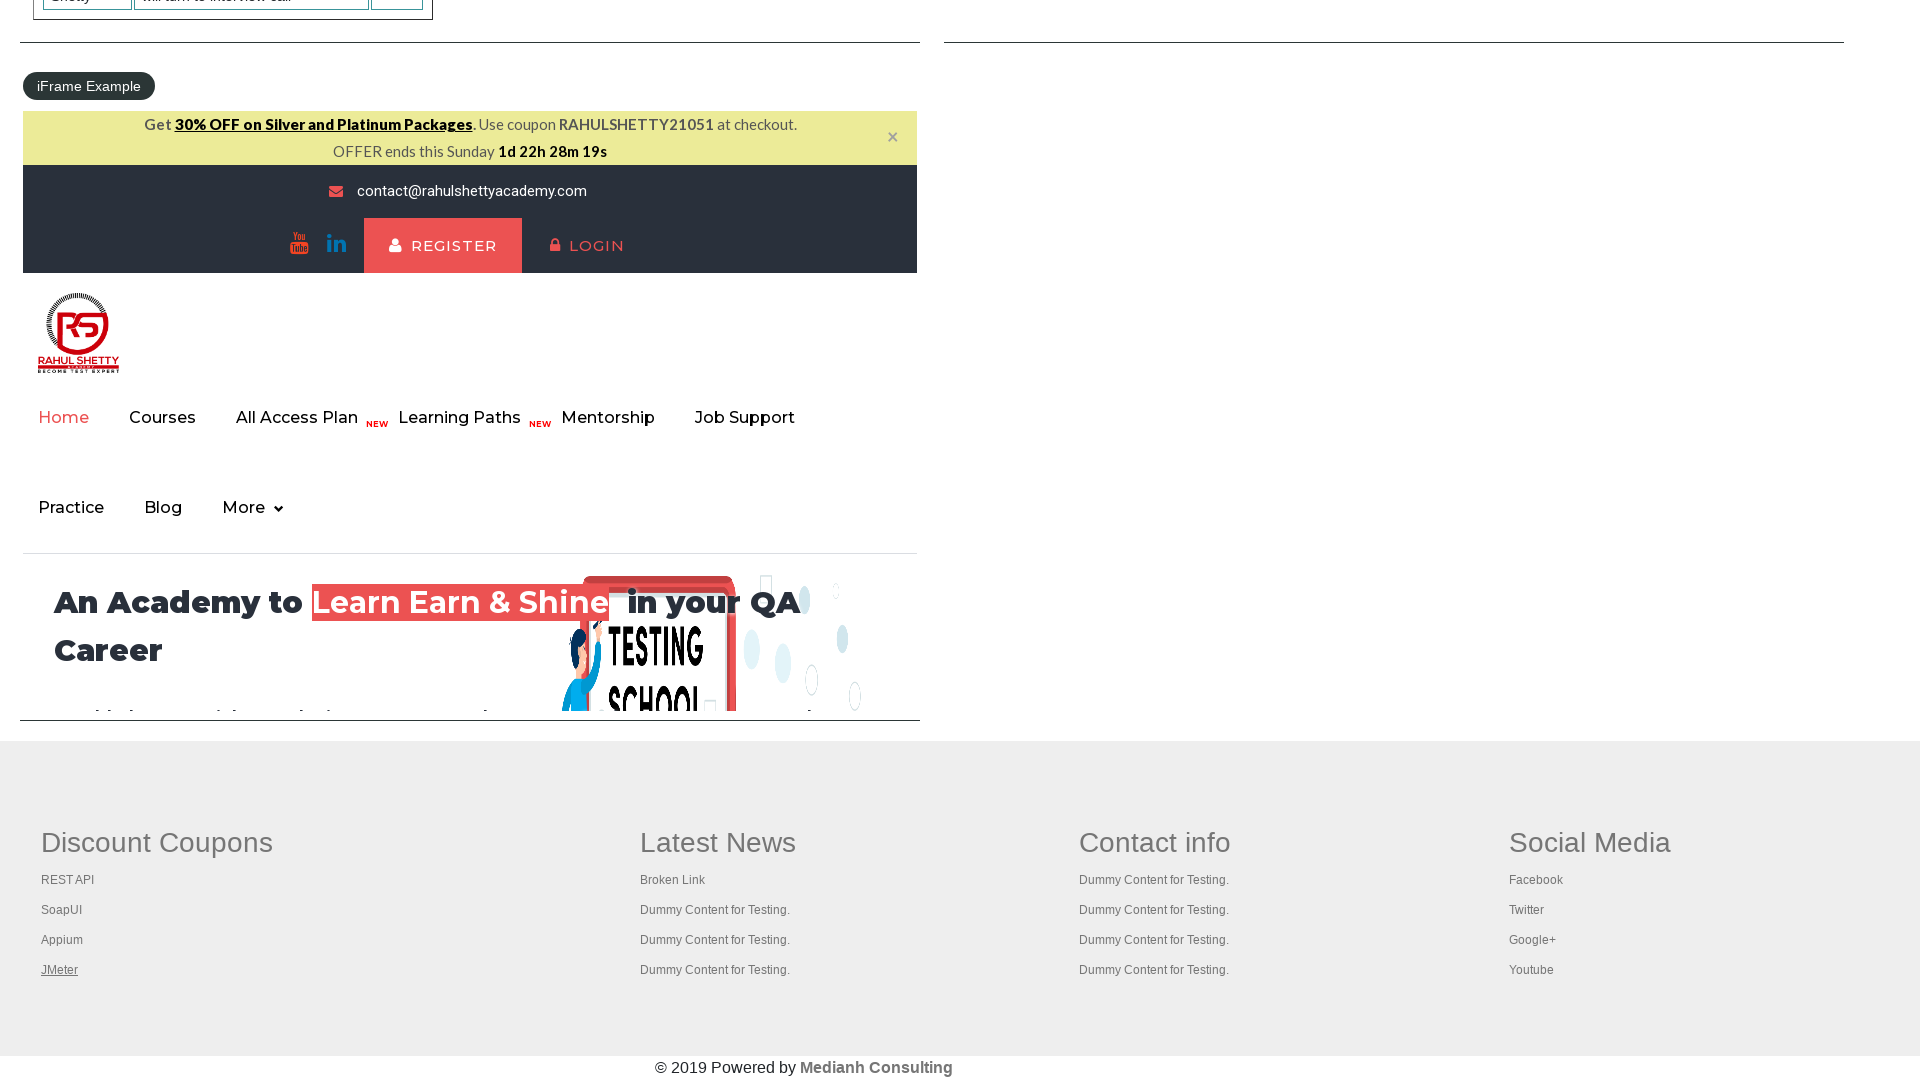

Brought tab to front
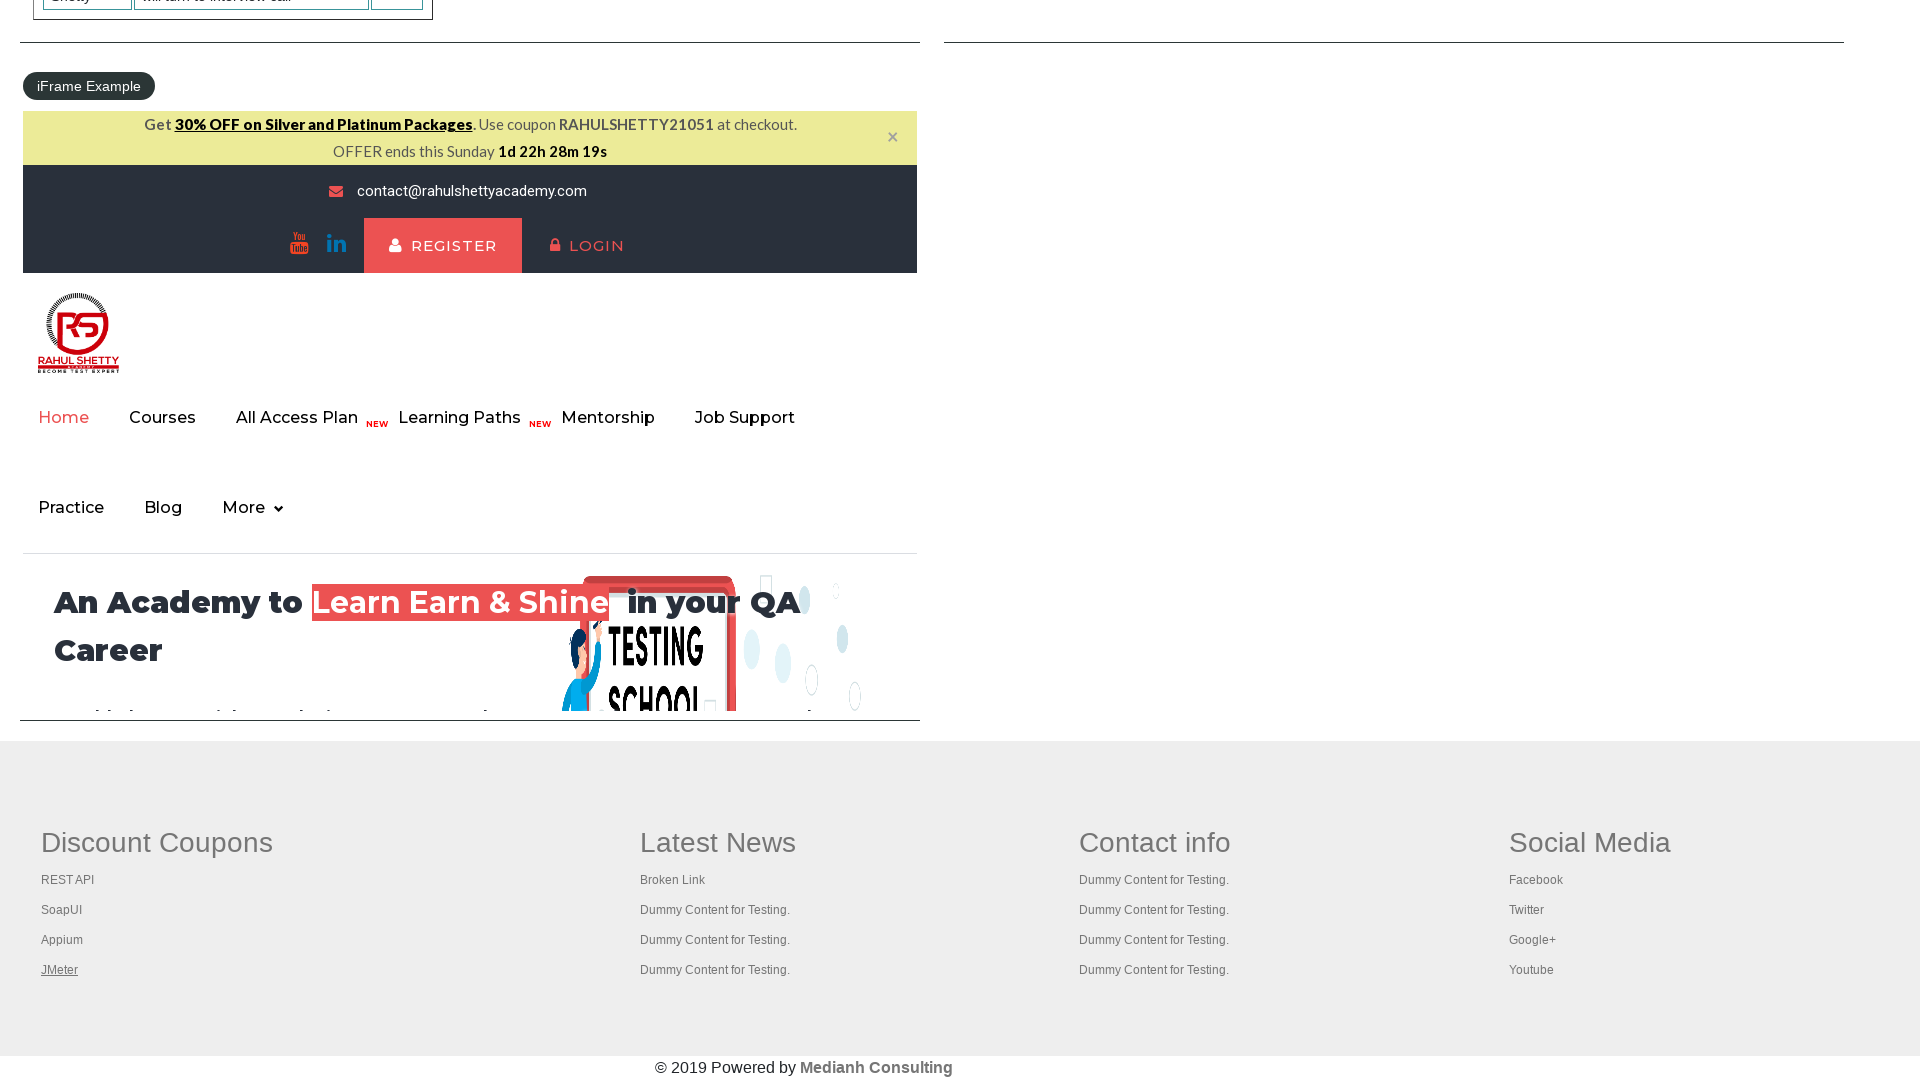

Tab fully loaded (domcontentloaded state reached)
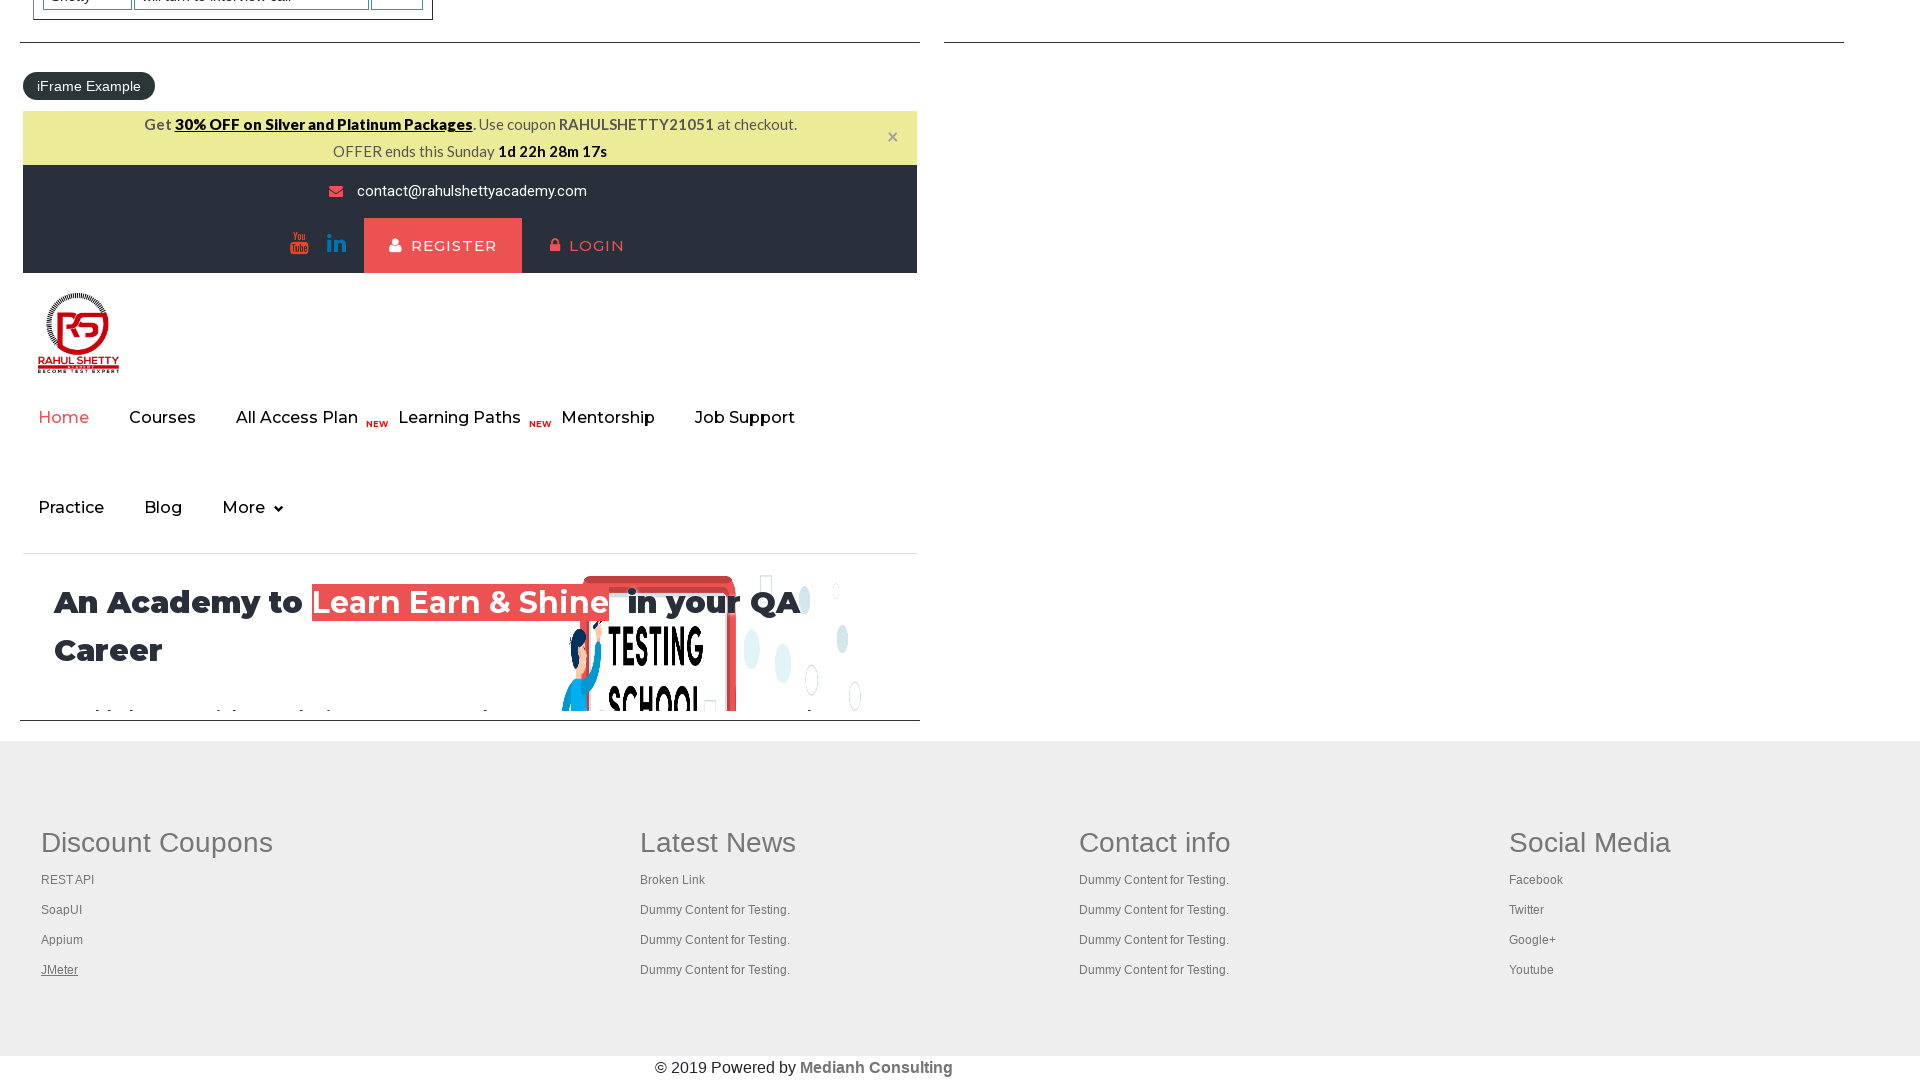

Brought tab to front
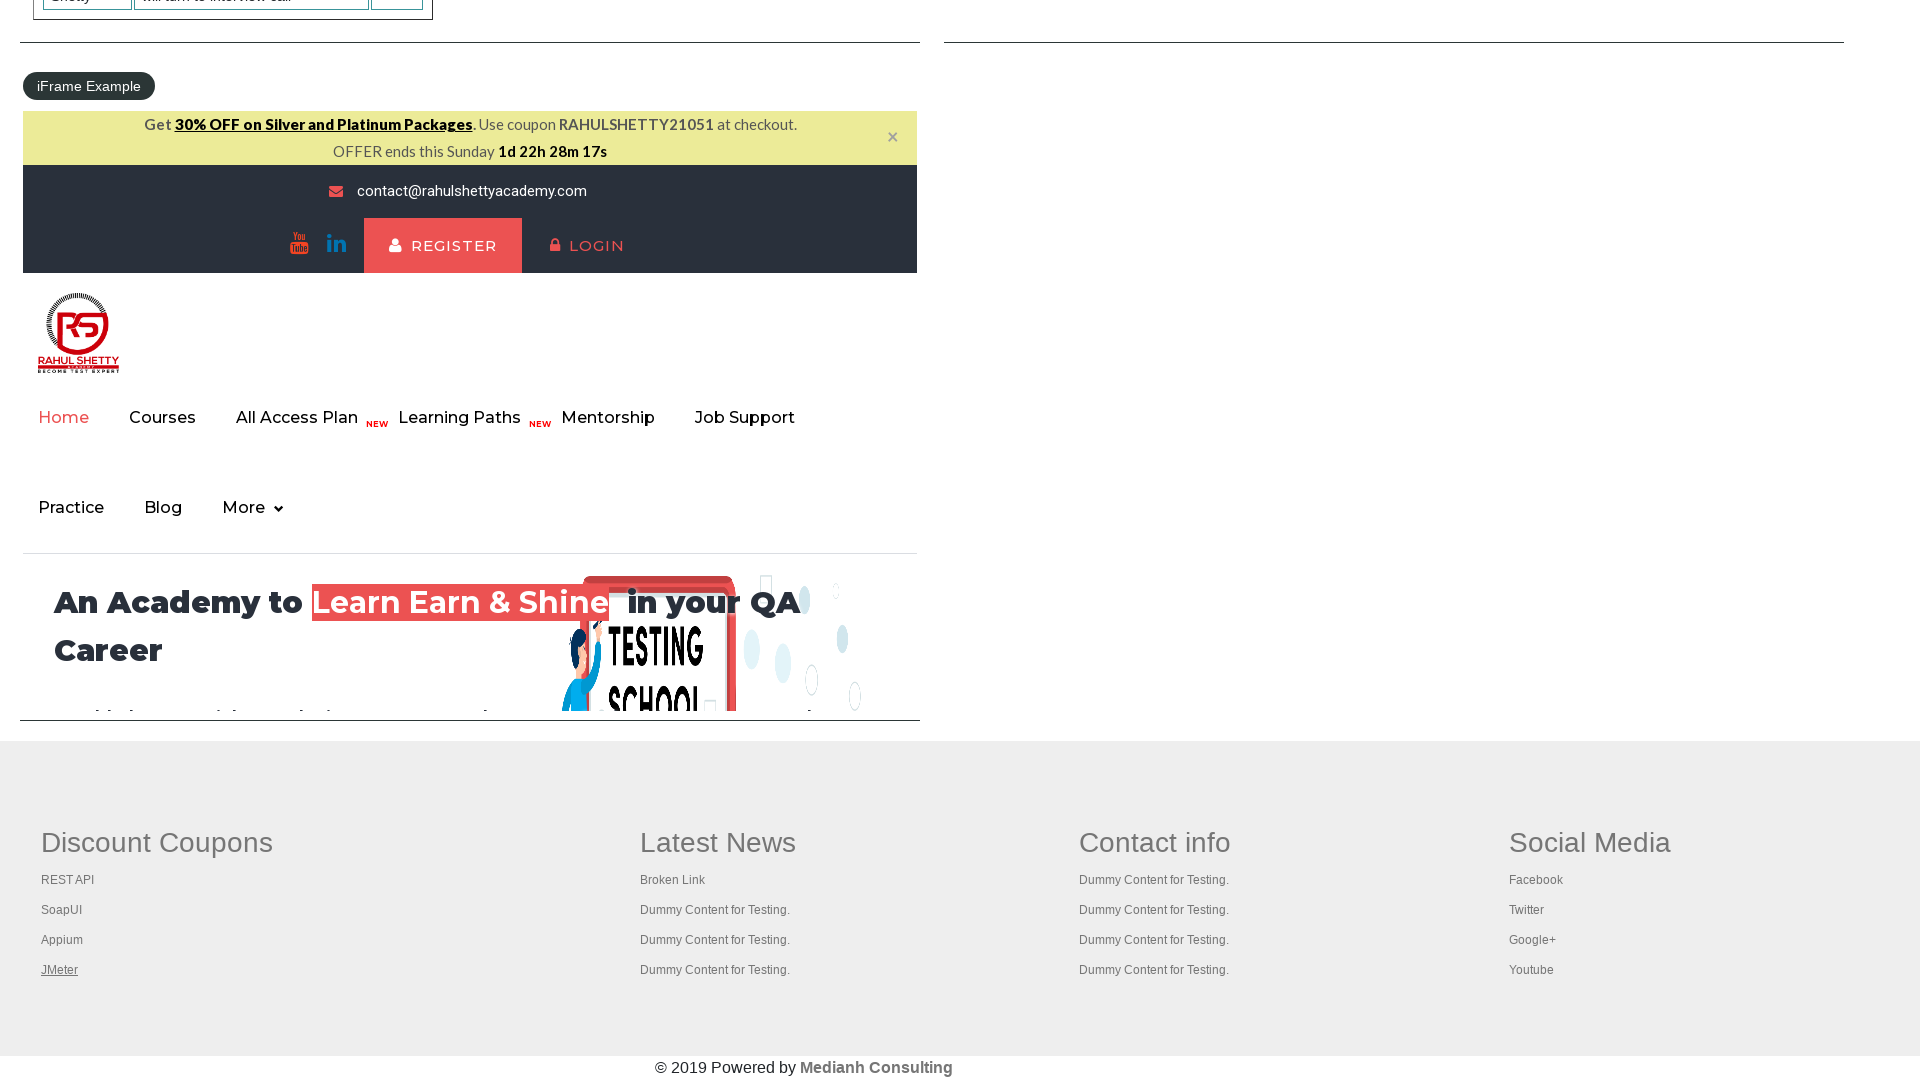

Tab fully loaded (domcontentloaded state reached)
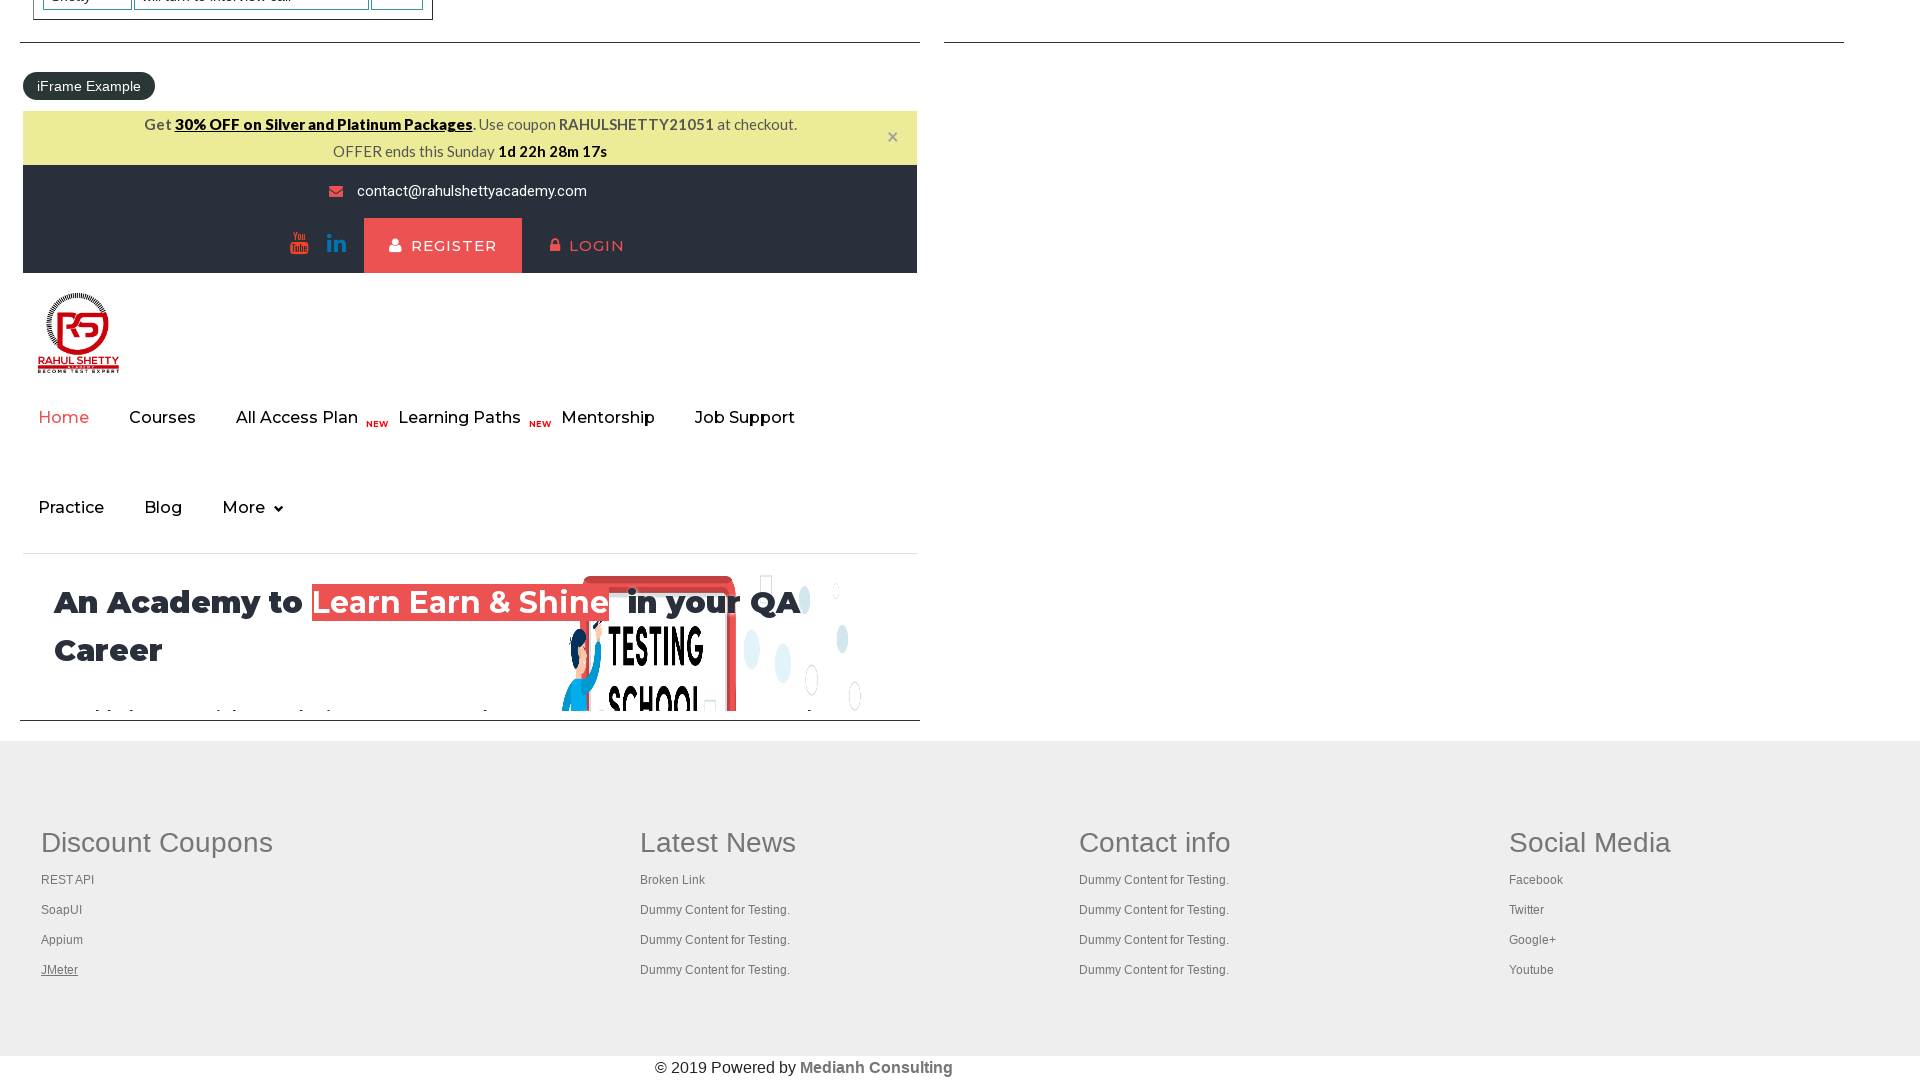

Brought tab to front
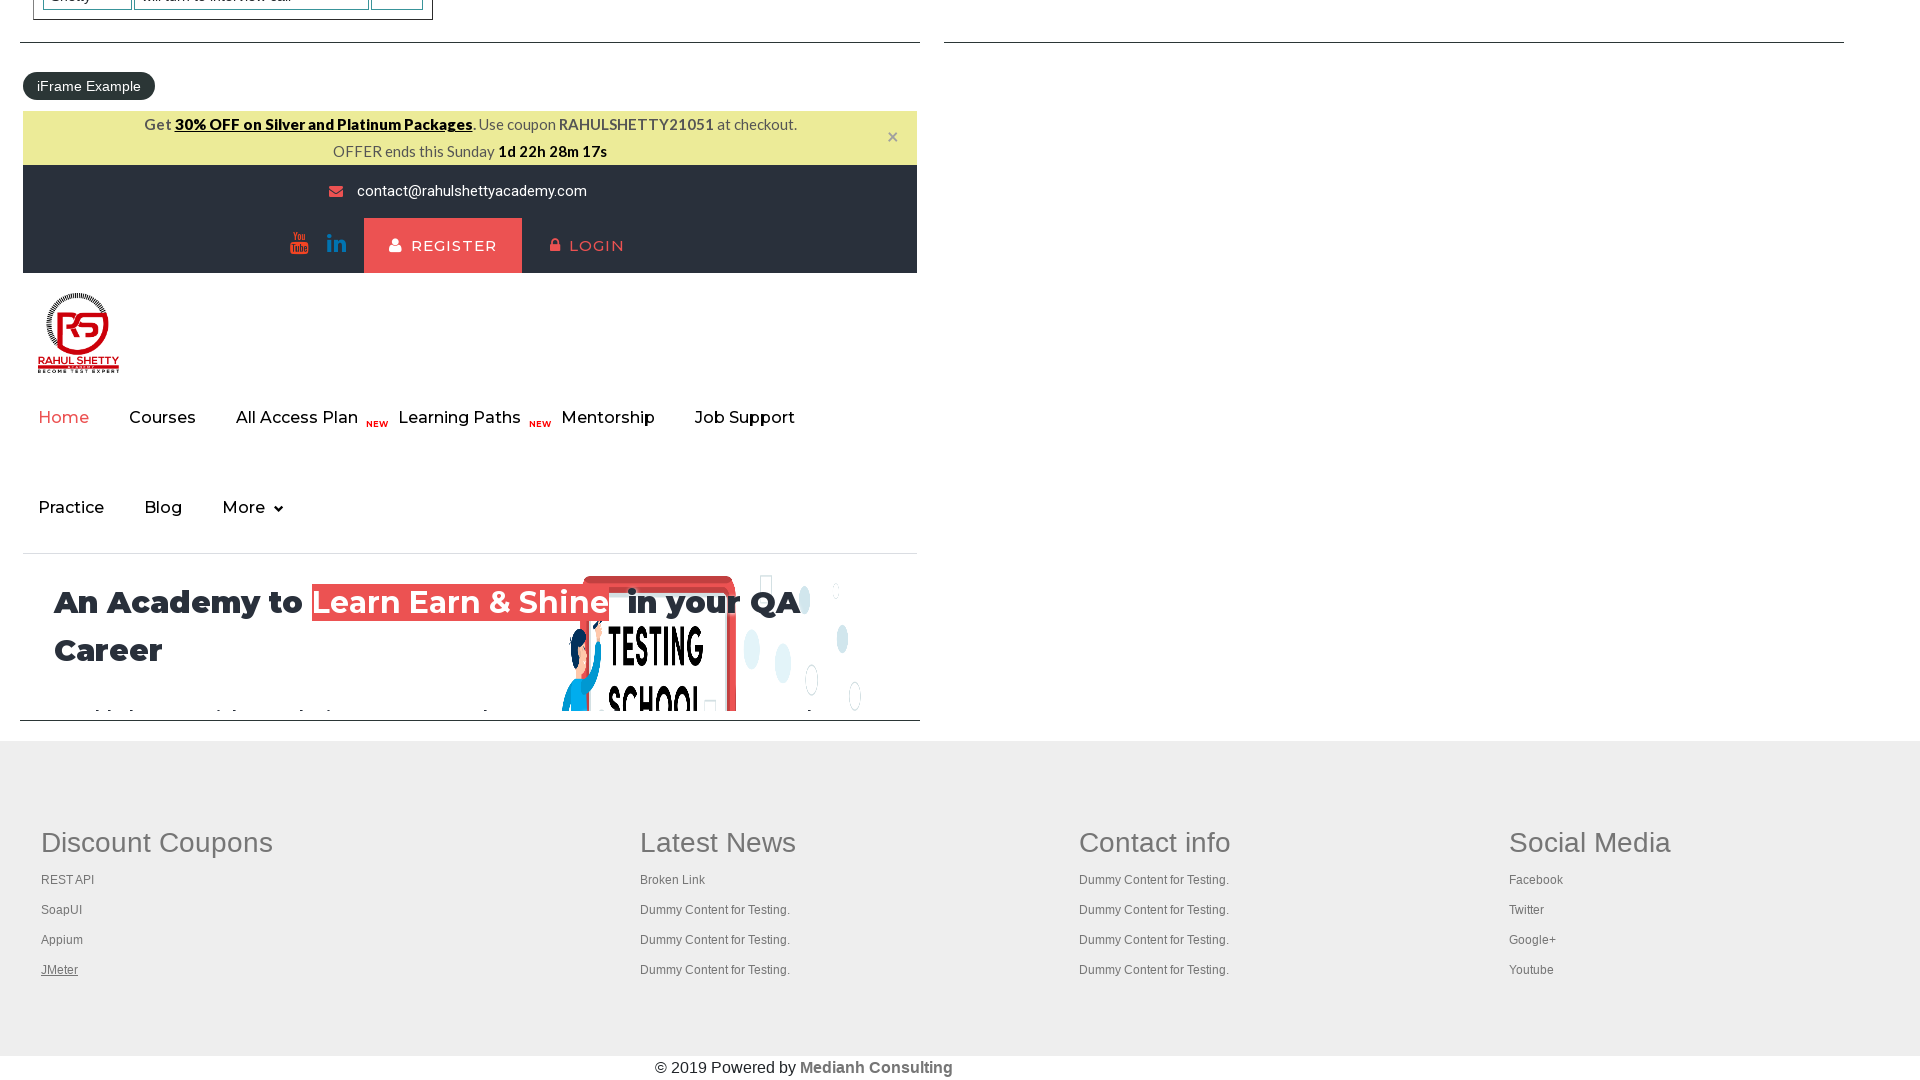

Tab fully loaded (domcontentloaded state reached)
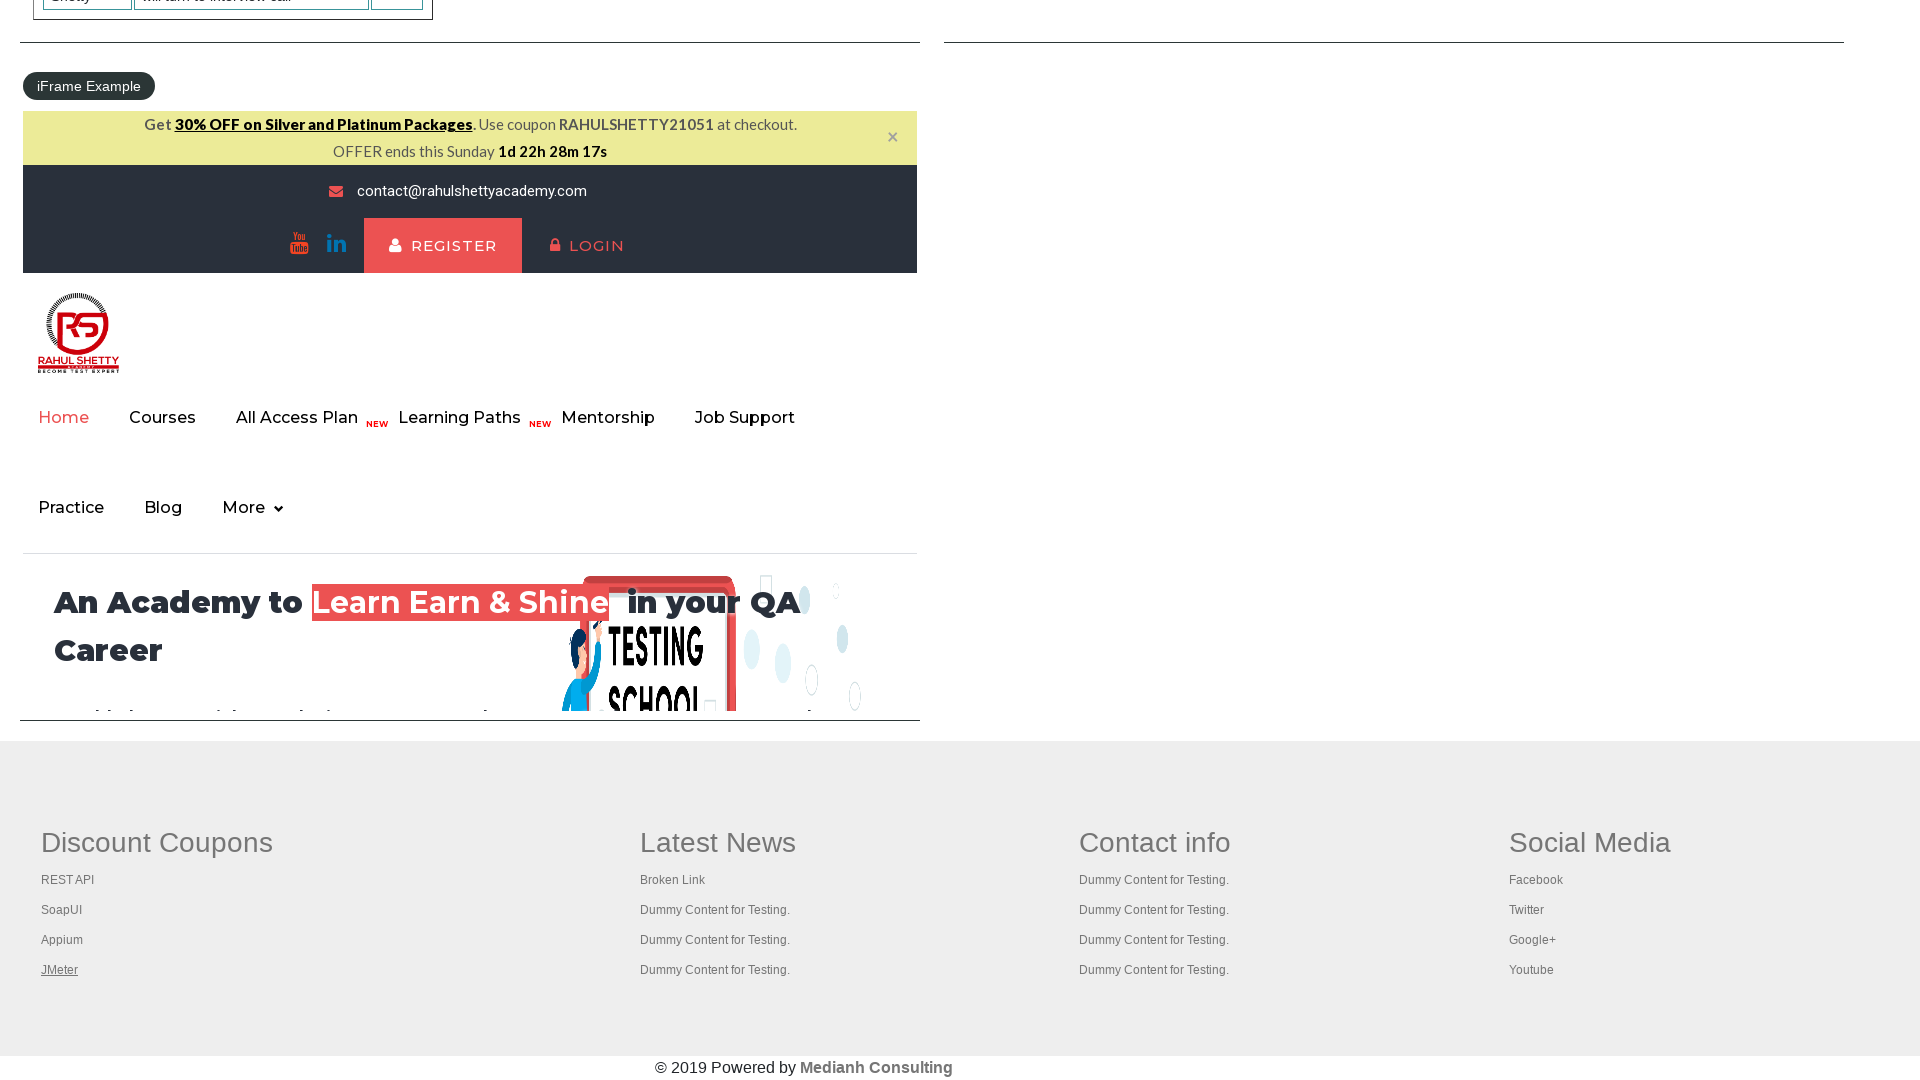

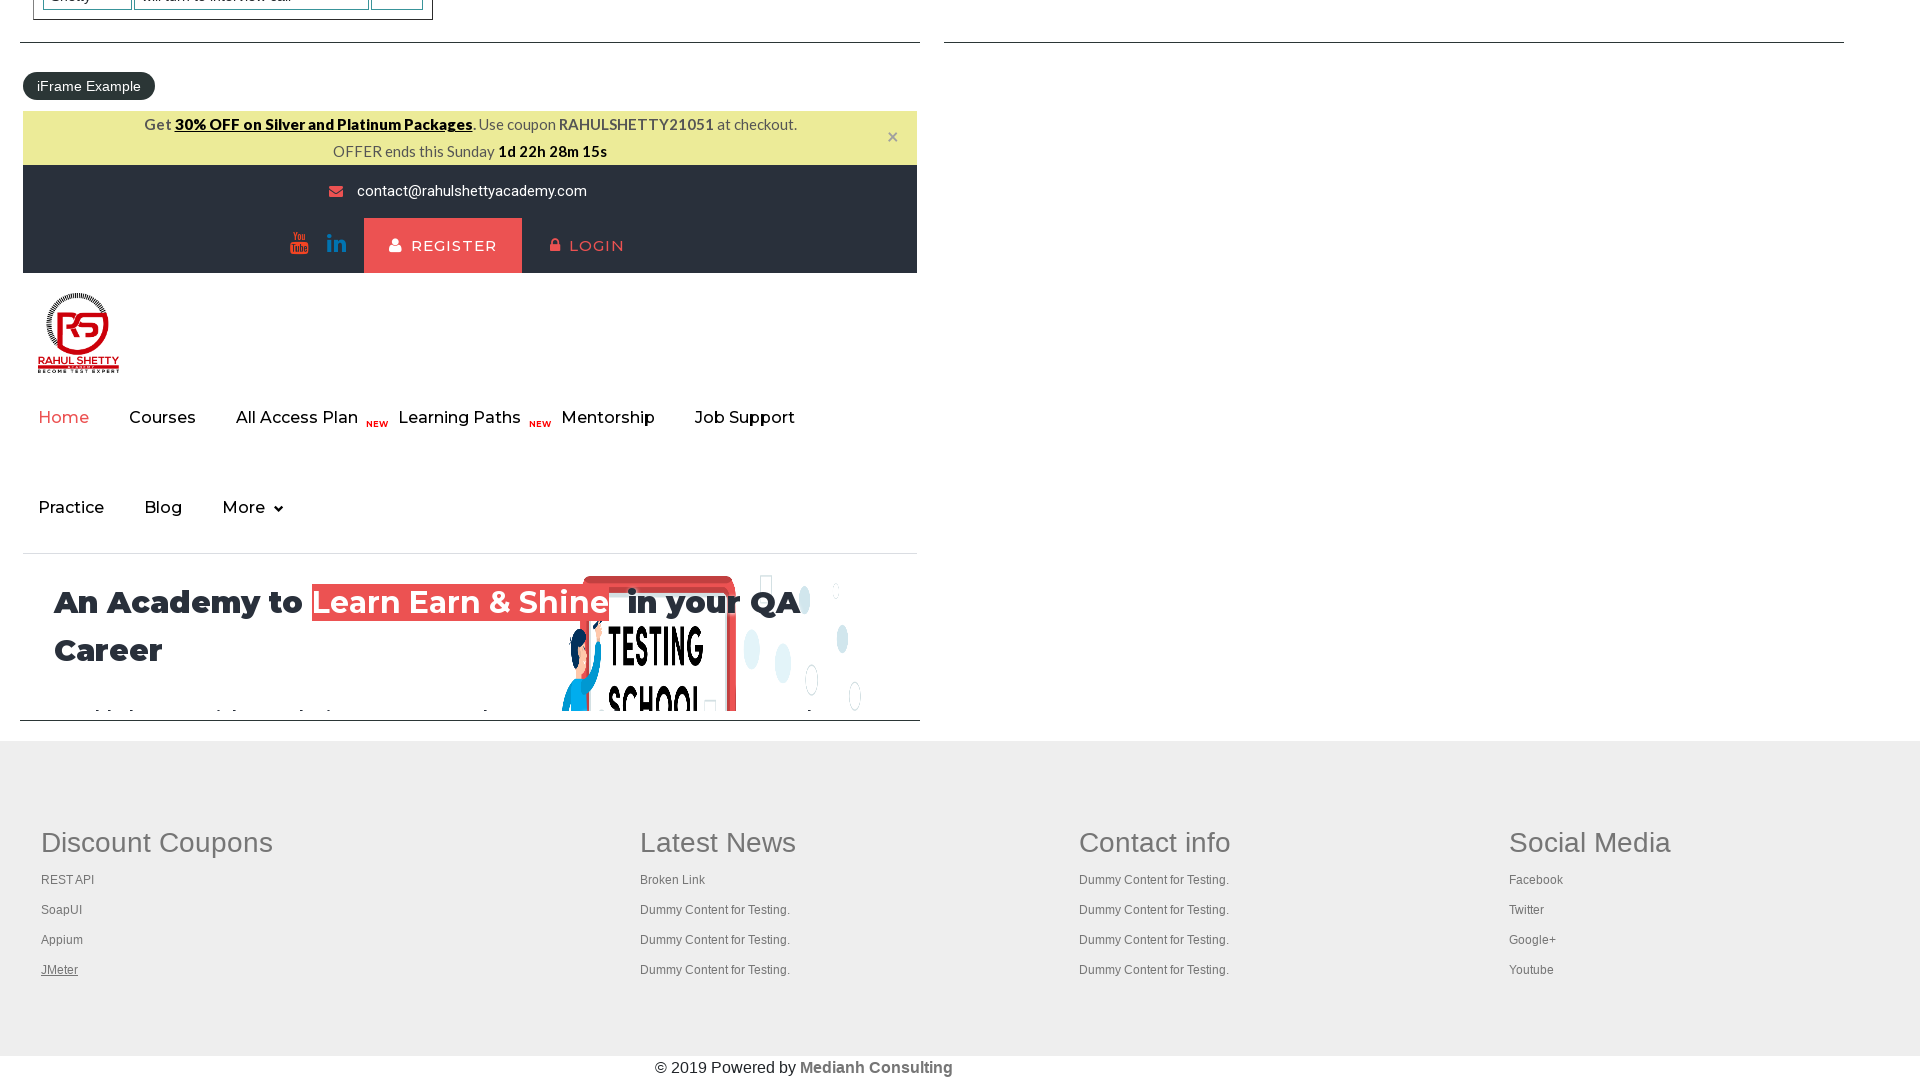